Tests adding 10 records to a web table by filling in name, age, and selecting a country from a dropdown for each record, then verifies the table displays the entries.

Starting URL: https://claruswaysda.github.io/addRecordWebTable.html

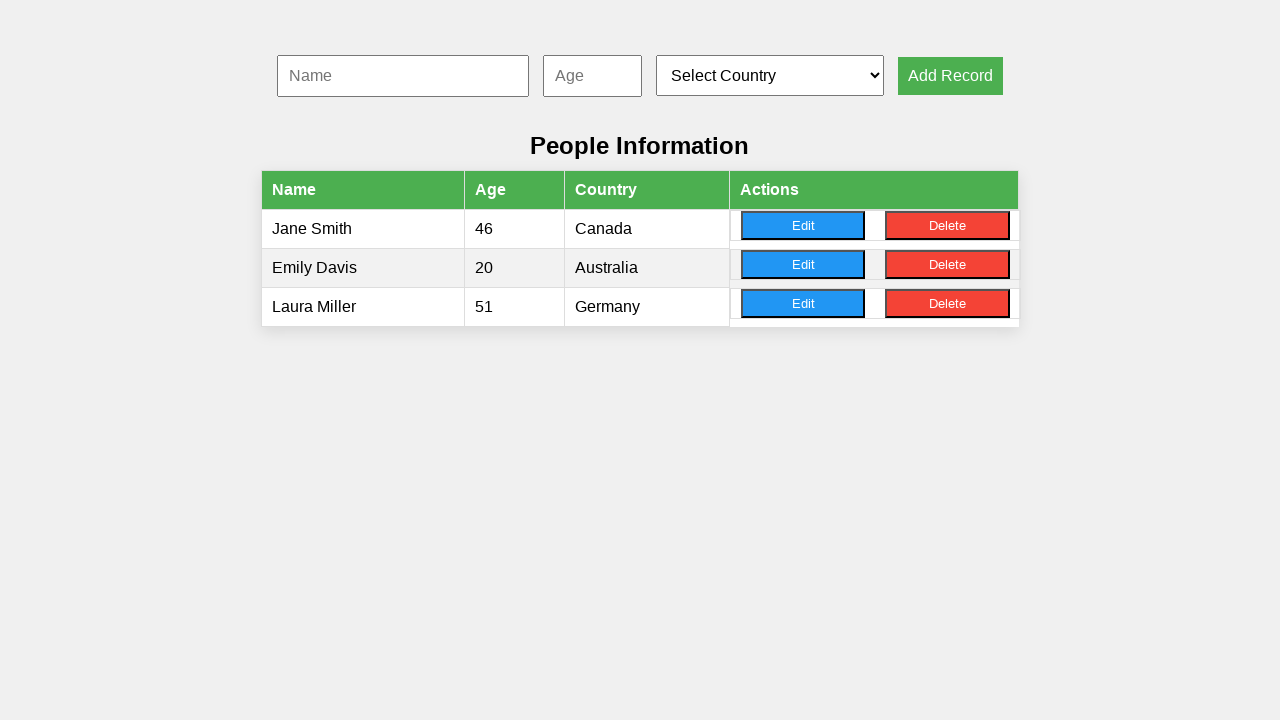

Navigated to web table page
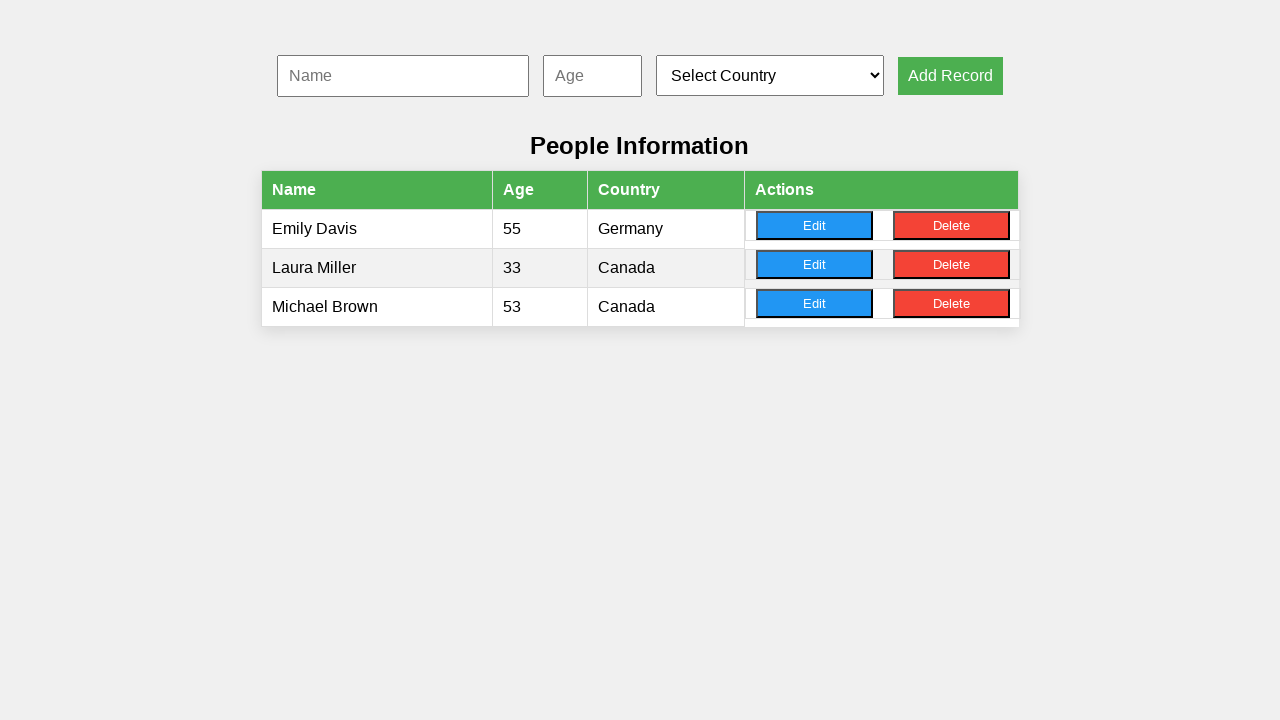

Filled name field with 'Marcus' for record 1 on #nameInput
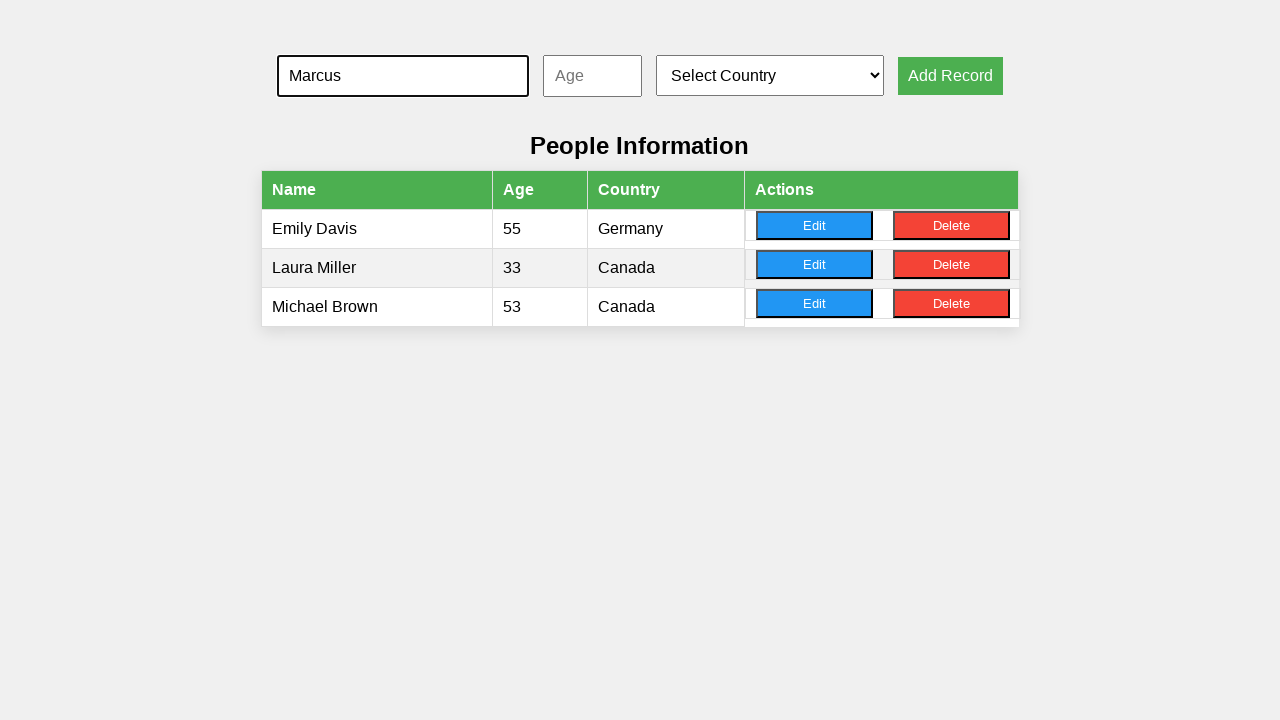

Filled age field with '25' for record 1 on #ageInput
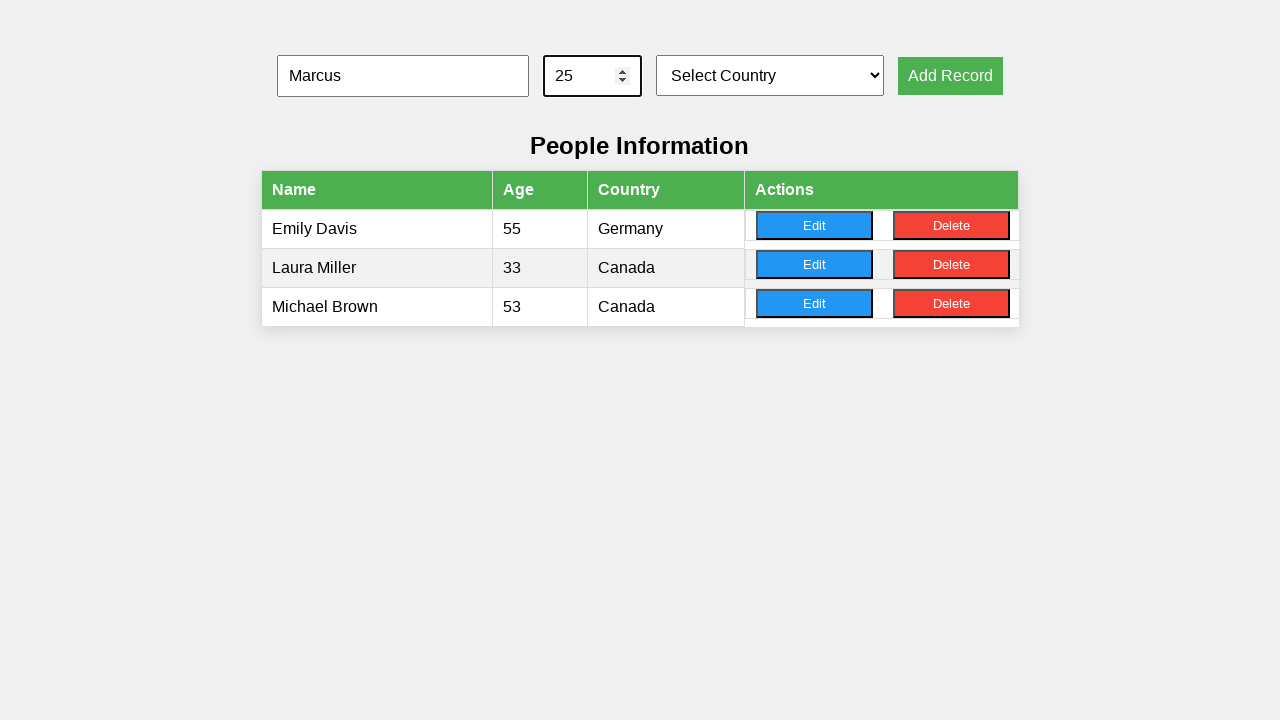

Selected country at index 3 from dropdown for record 1 on #countrySelect
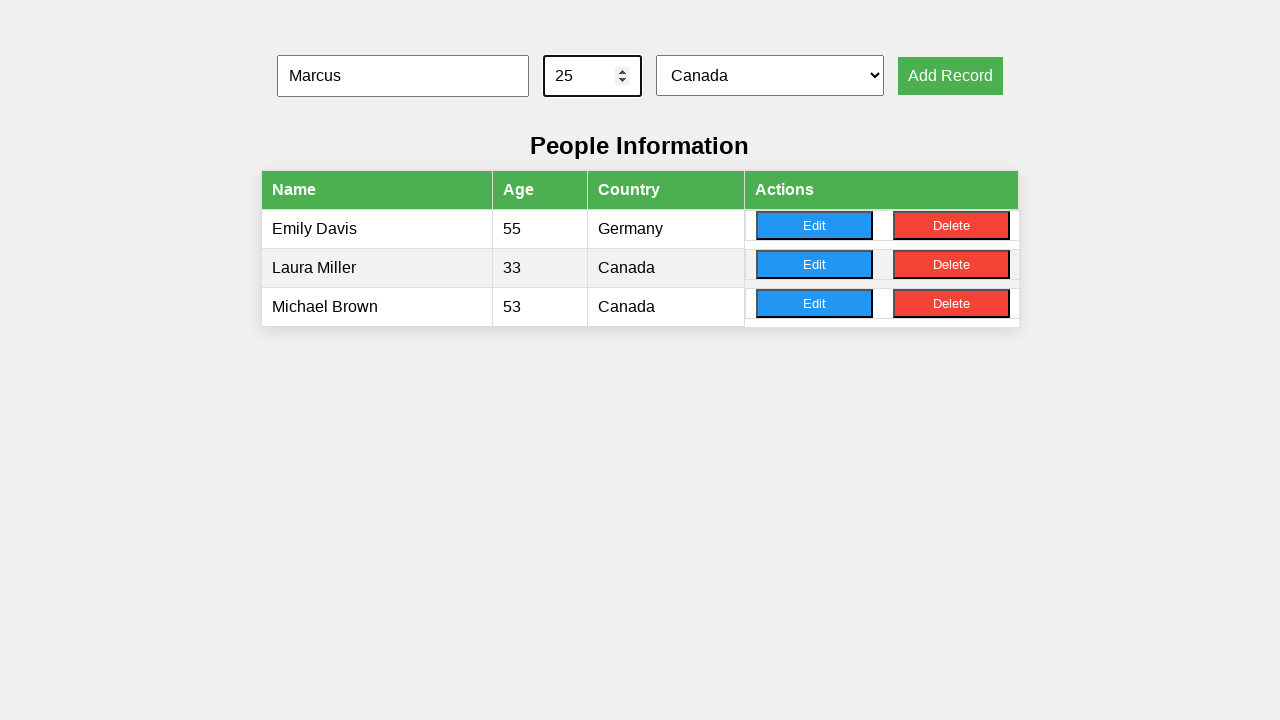

Clicked add record button for record 1 at (950, 76) on button[onclick='addRecord()']
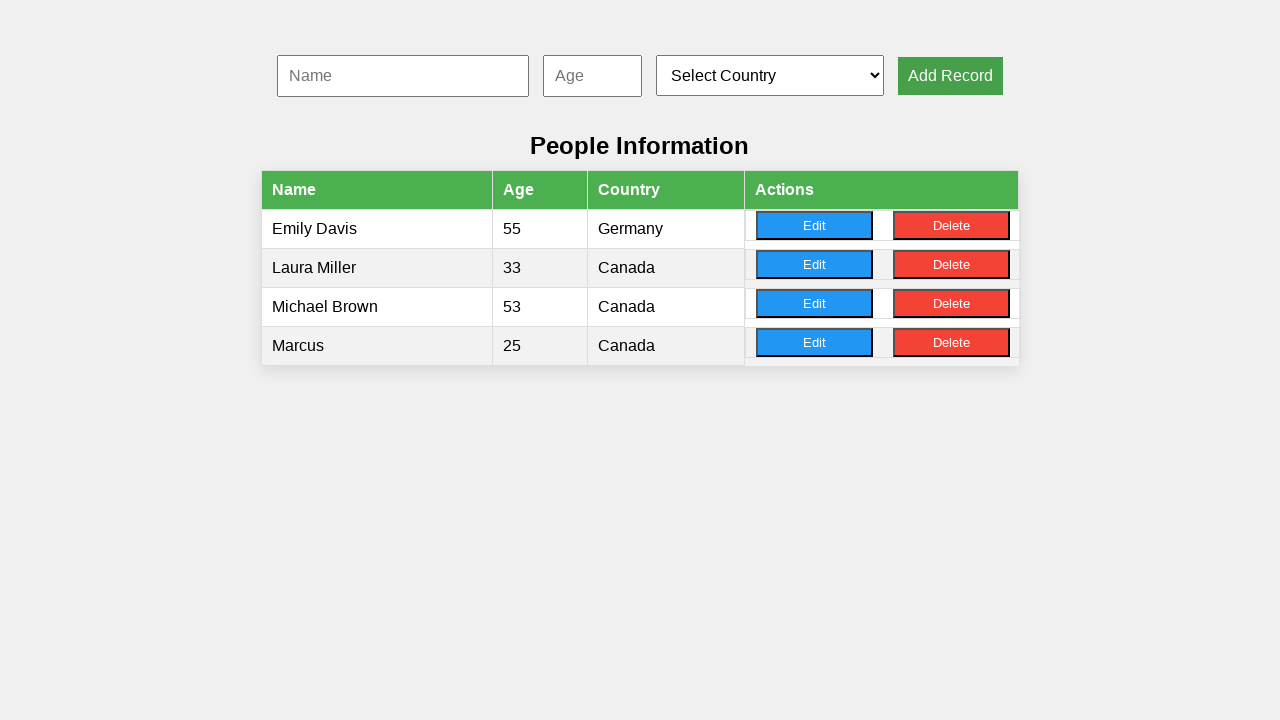

Filled name field with 'Elena' for record 2 on #nameInput
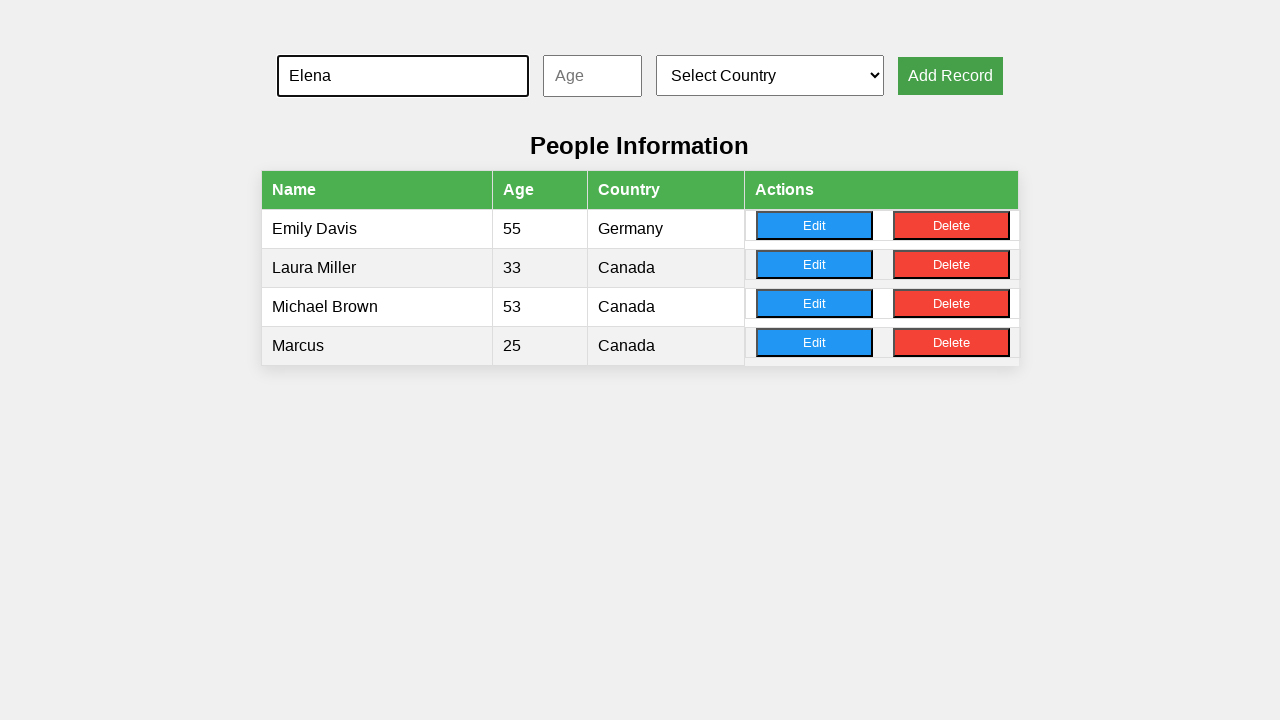

Filled age field with '34' for record 2 on #ageInput
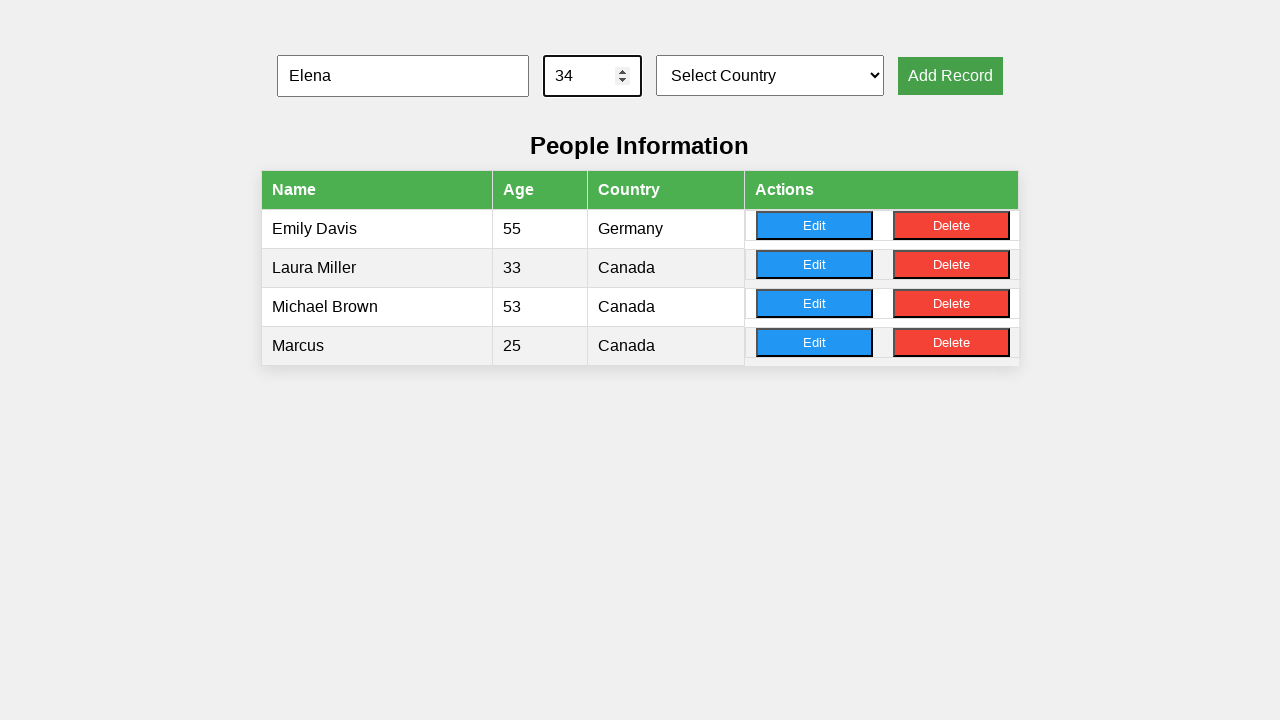

Selected country at index 1 from dropdown for record 2 on #countrySelect
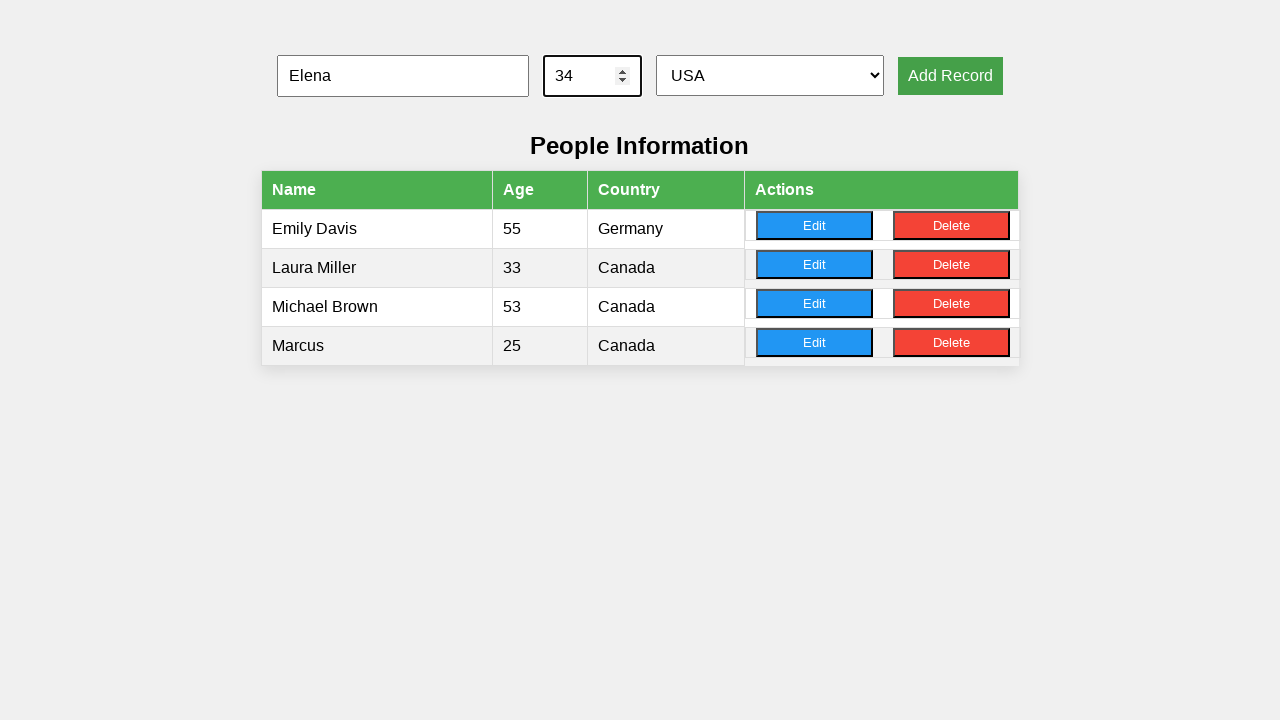

Clicked add record button for record 2 at (950, 76) on button[onclick='addRecord()']
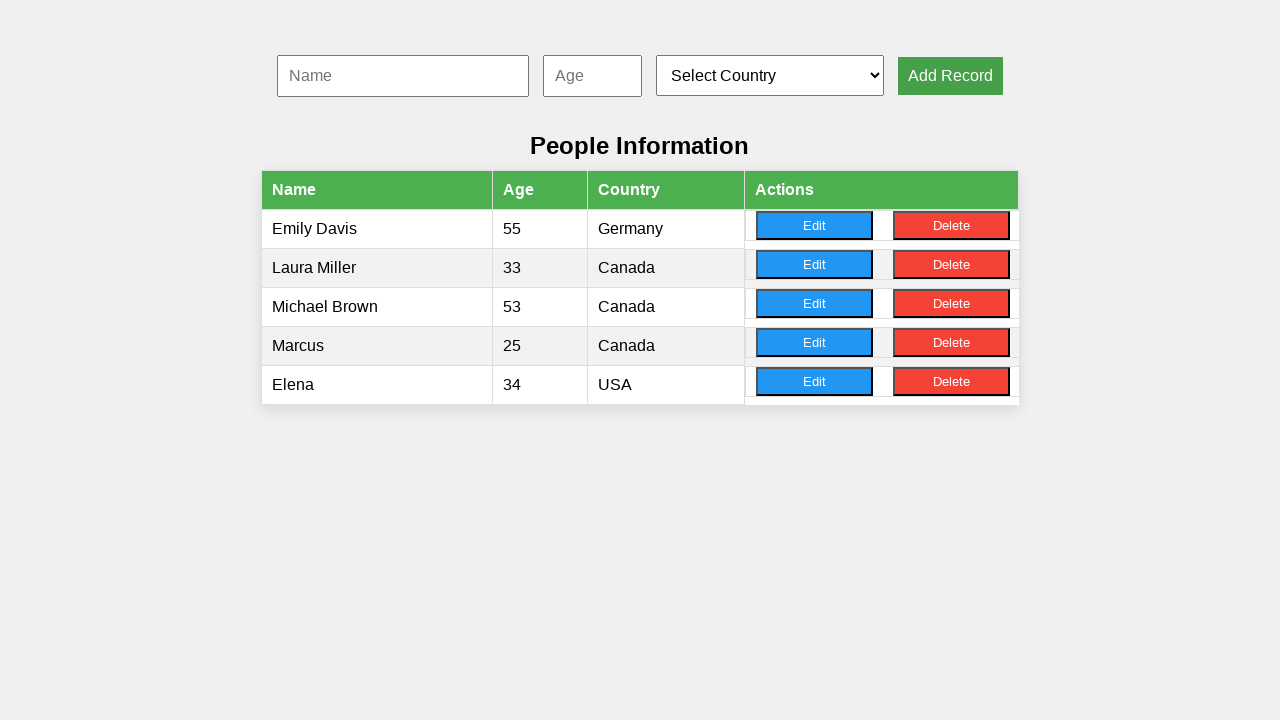

Filled name field with 'Jordan' for record 3 on #nameInput
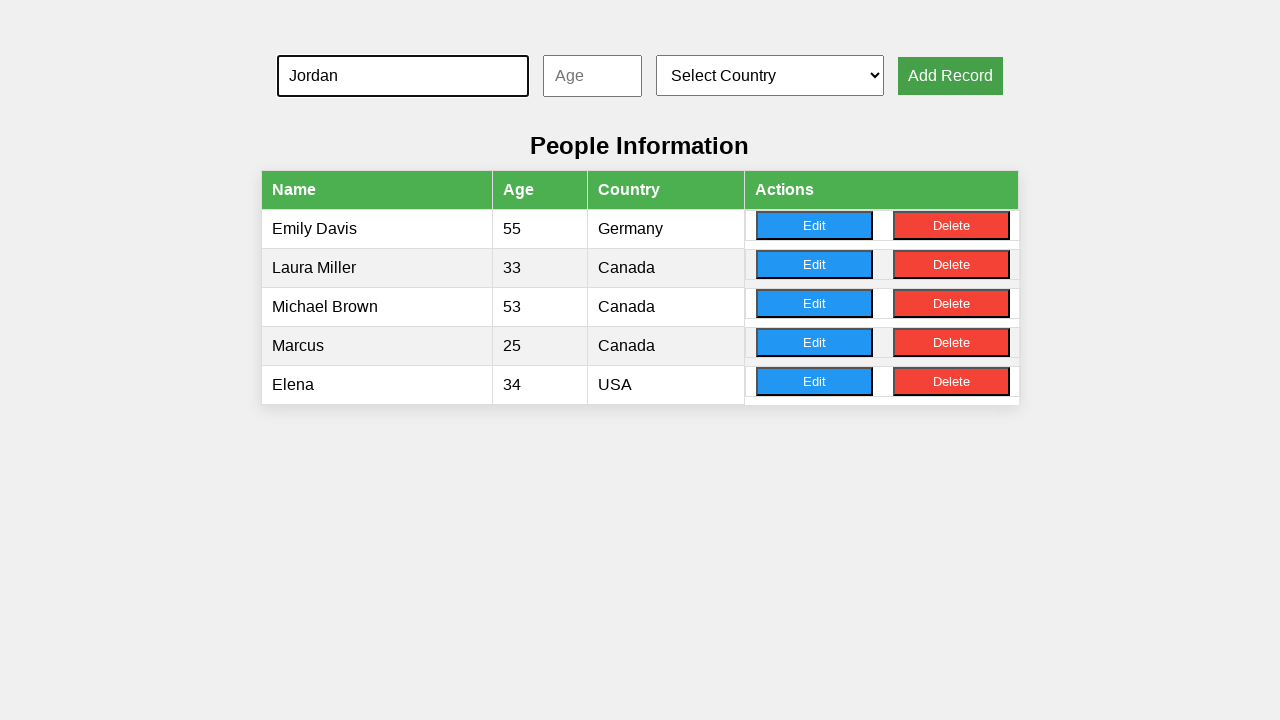

Filled age field with '19' for record 3 on #ageInput
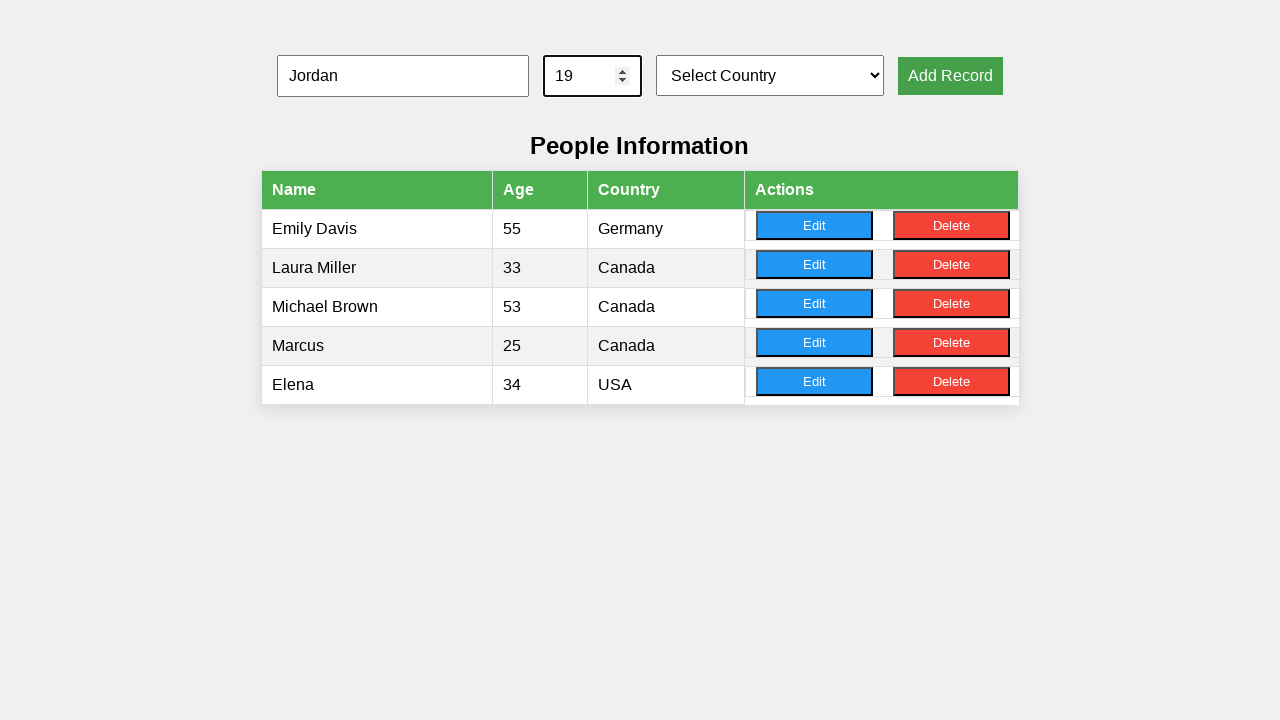

Selected country at index 1 from dropdown for record 3 on #countrySelect
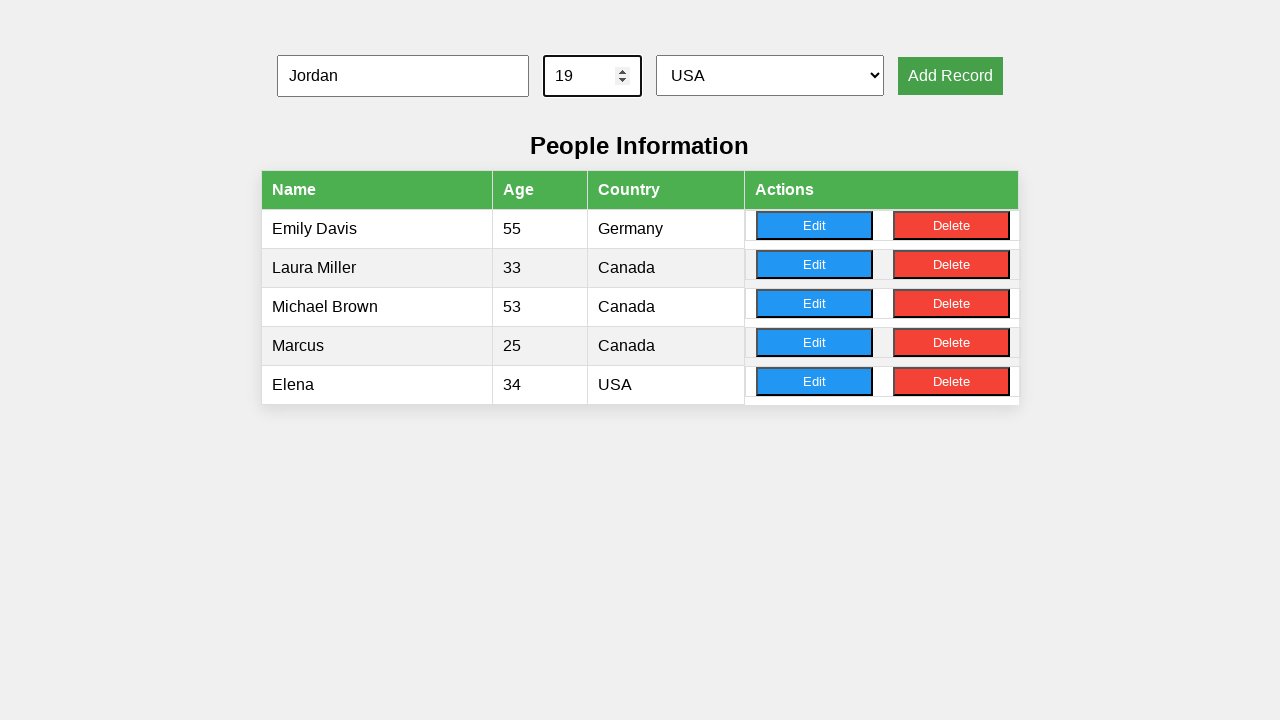

Clicked add record button for record 3 at (950, 76) on button[onclick='addRecord()']
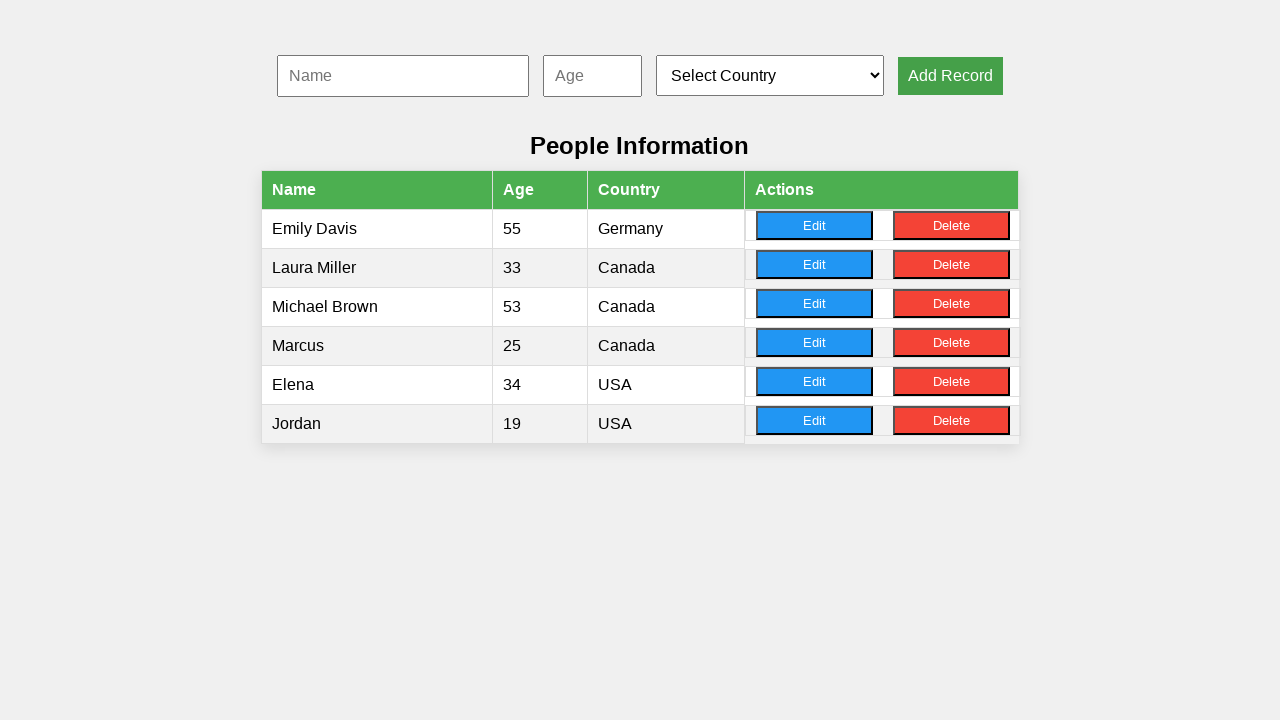

Filled name field with 'Sophia' for record 4 on #nameInput
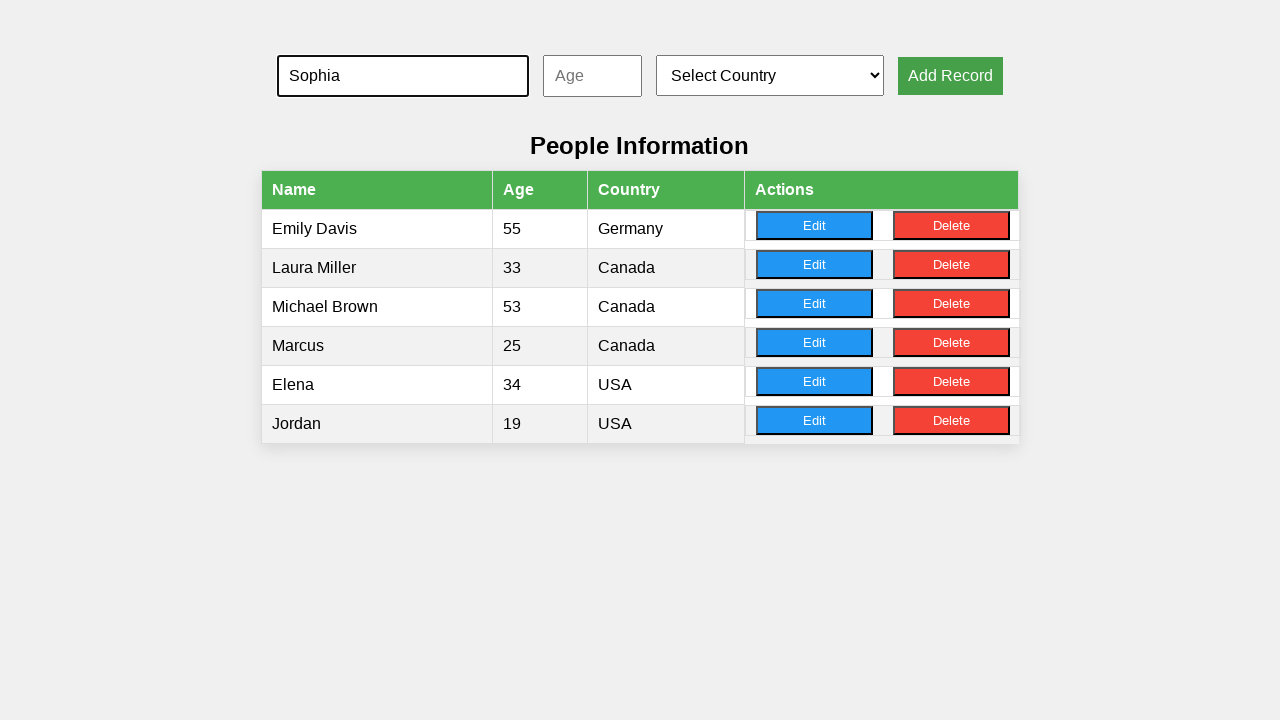

Filled age field with '42' for record 4 on #ageInput
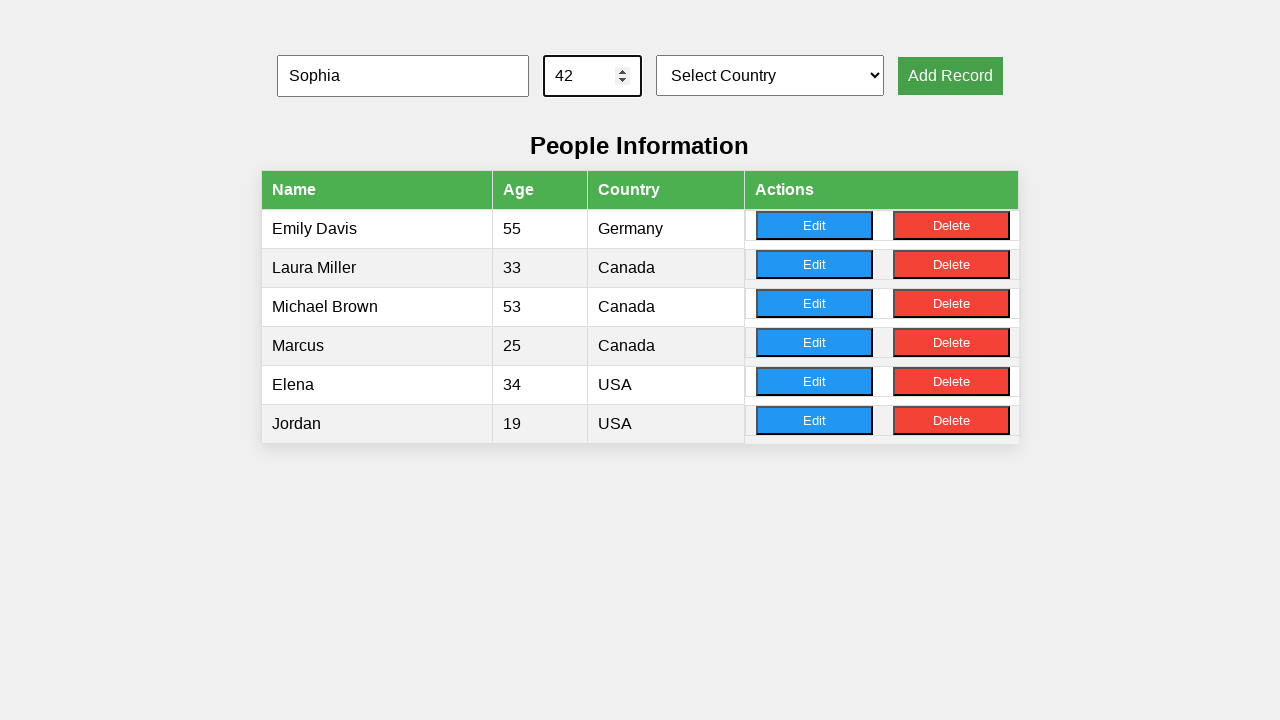

Selected country at index 2 from dropdown for record 4 on #countrySelect
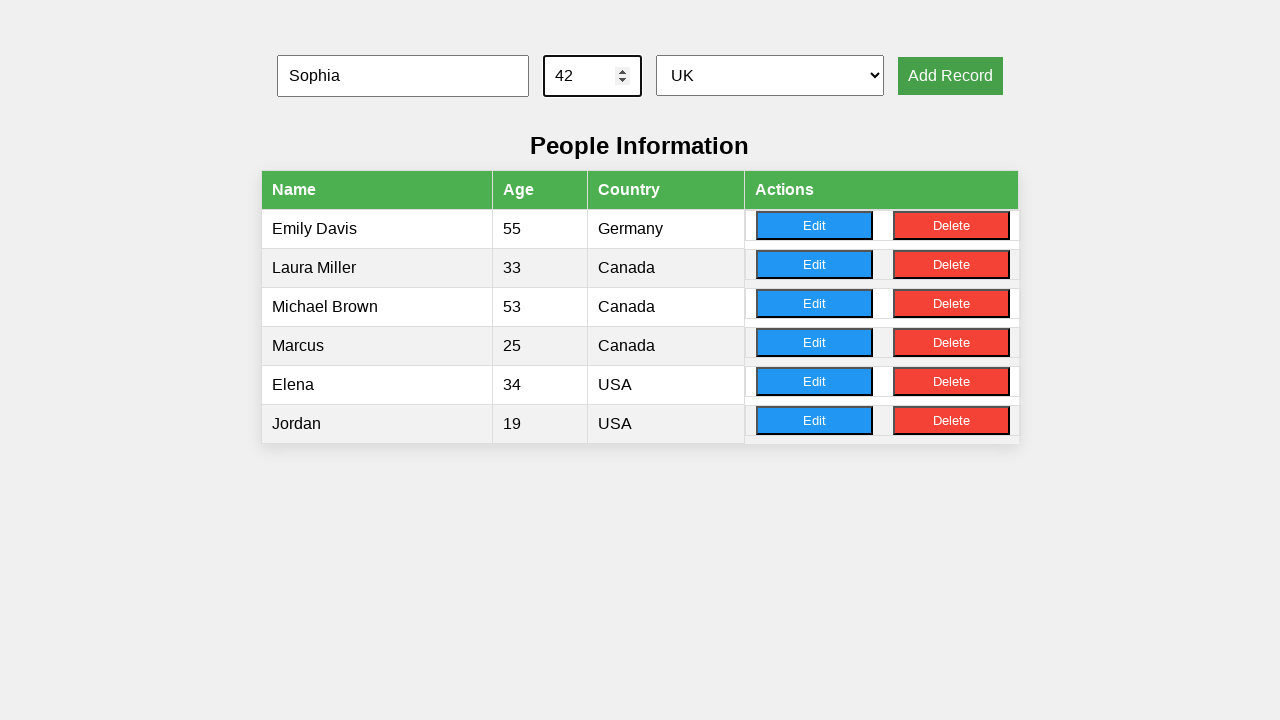

Clicked add record button for record 4 at (950, 76) on button[onclick='addRecord()']
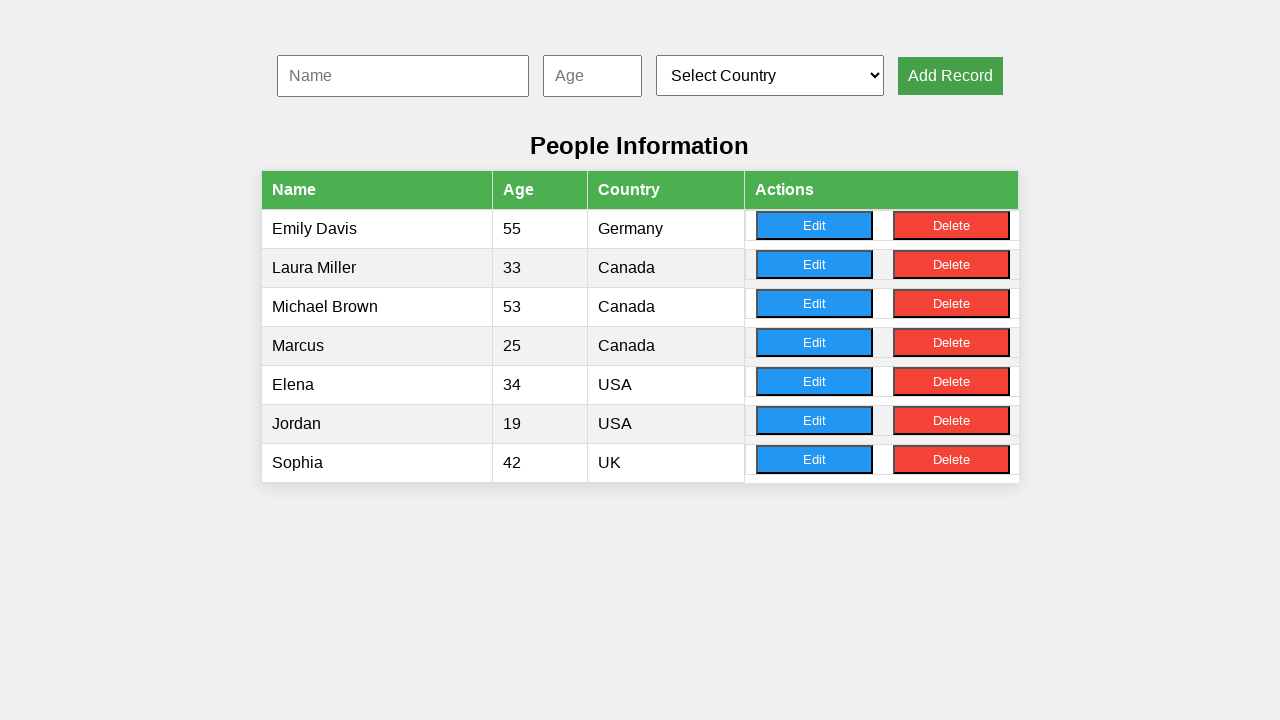

Filled name field with 'Liam' for record 5 on #nameInput
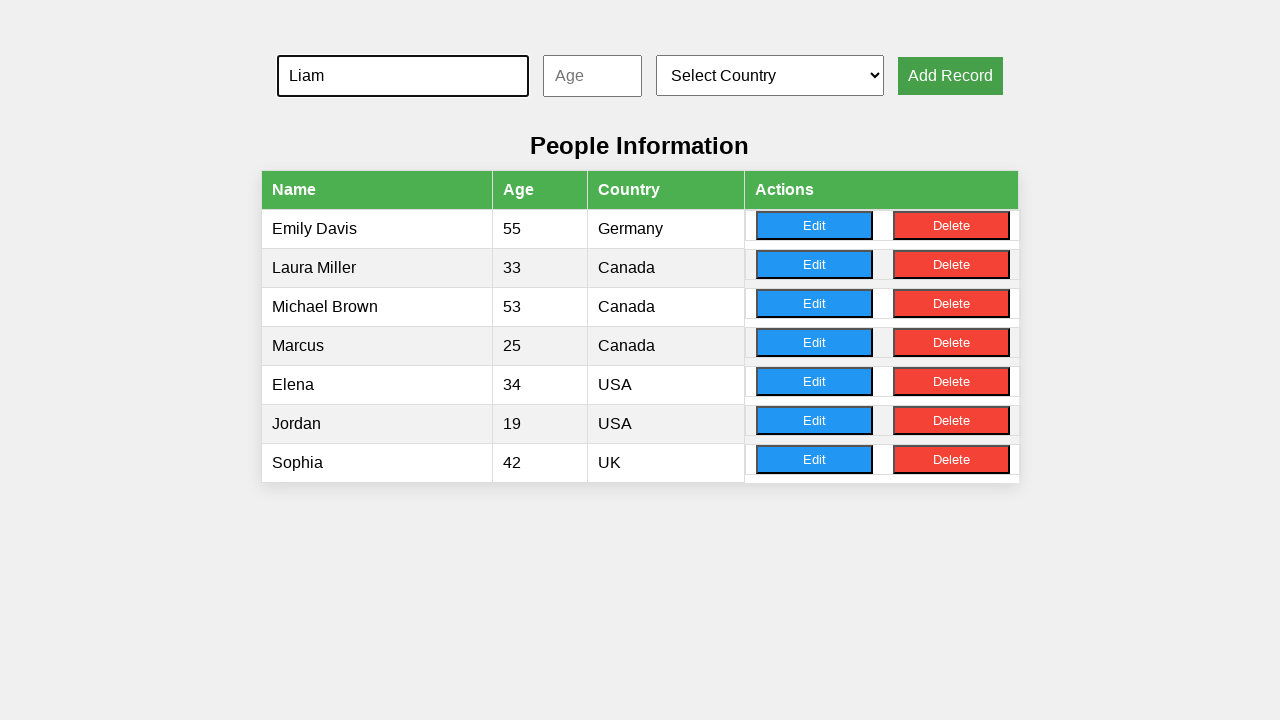

Filled age field with '56' for record 5 on #ageInput
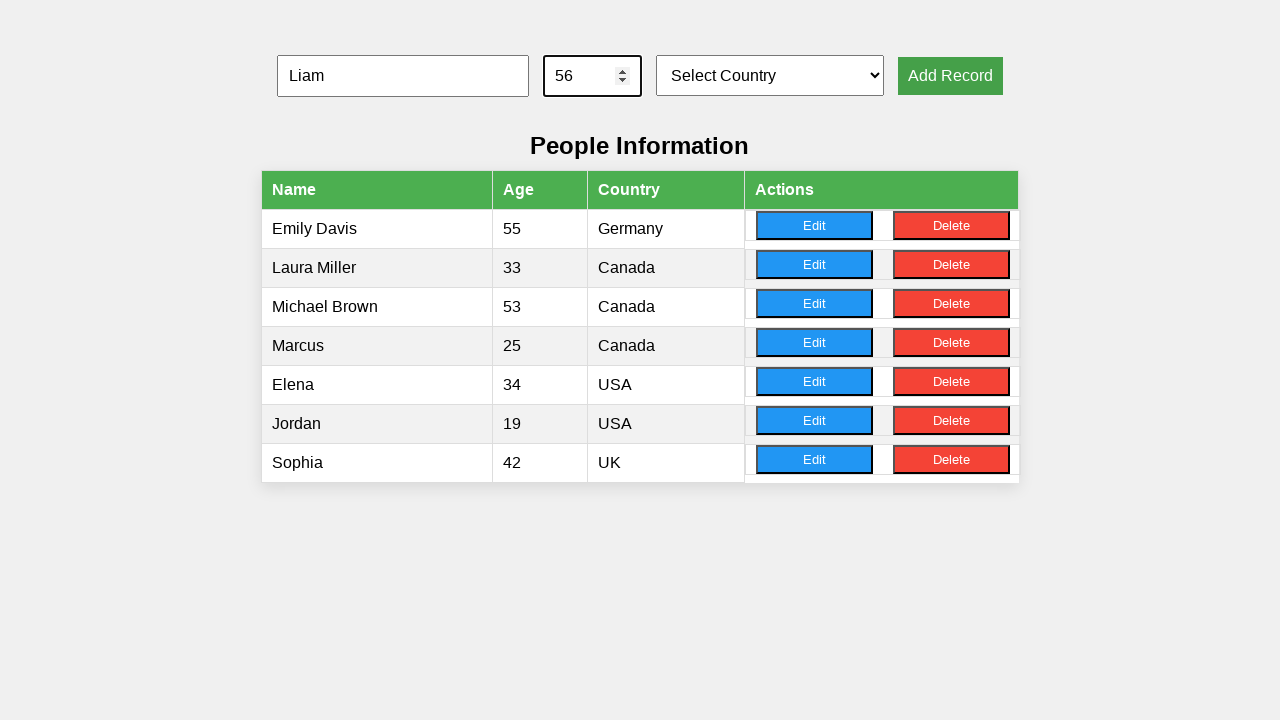

Selected country at index 1 from dropdown for record 5 on #countrySelect
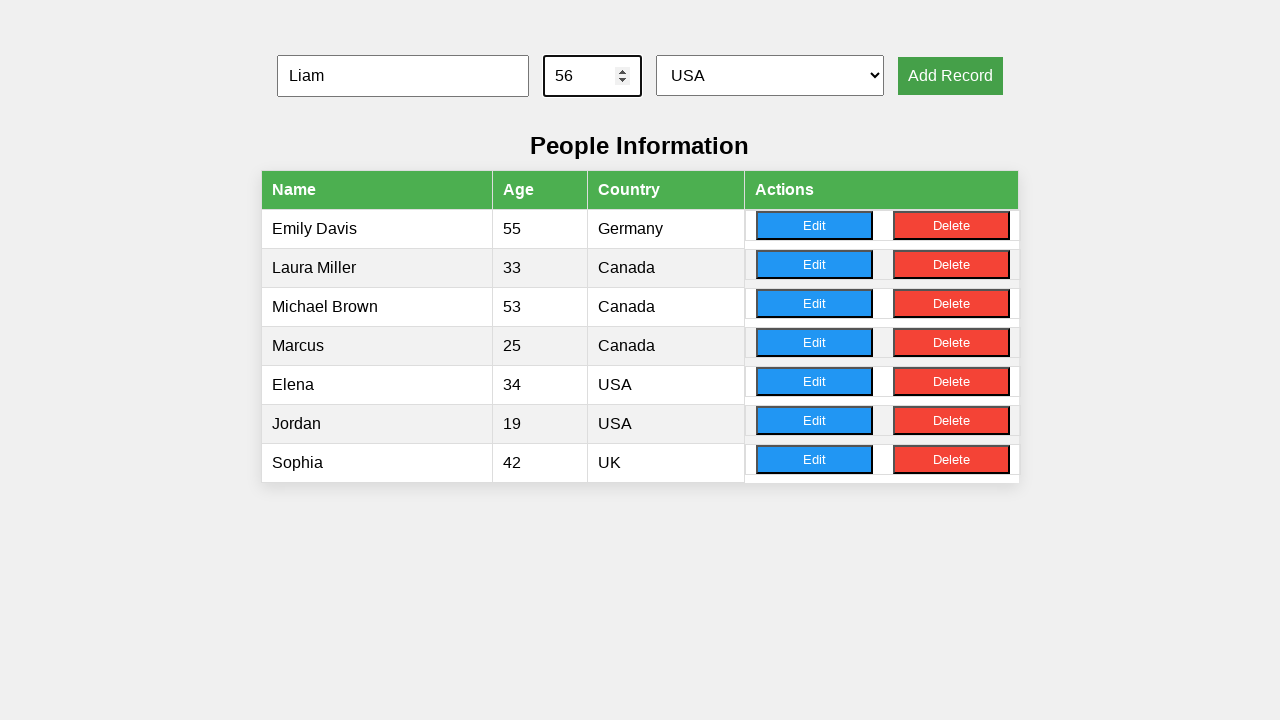

Clicked add record button for record 5 at (950, 76) on button[onclick='addRecord()']
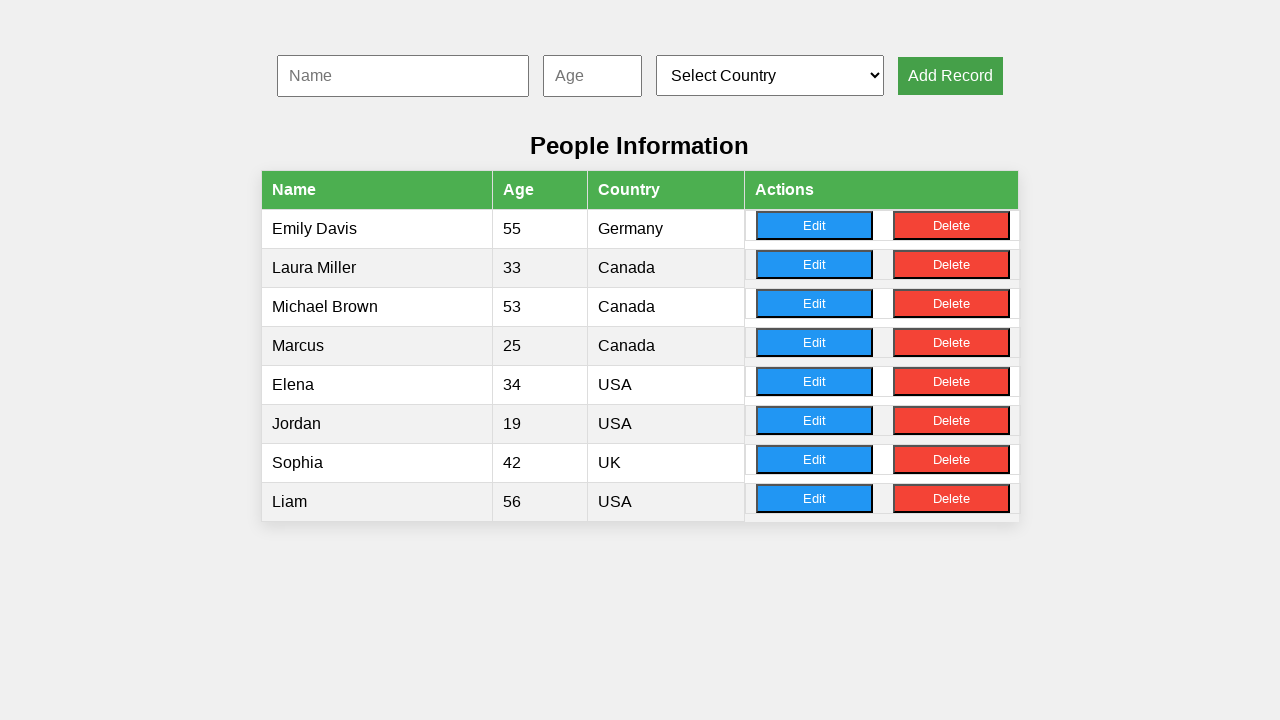

Filled name field with 'Olivia' for record 6 on #nameInput
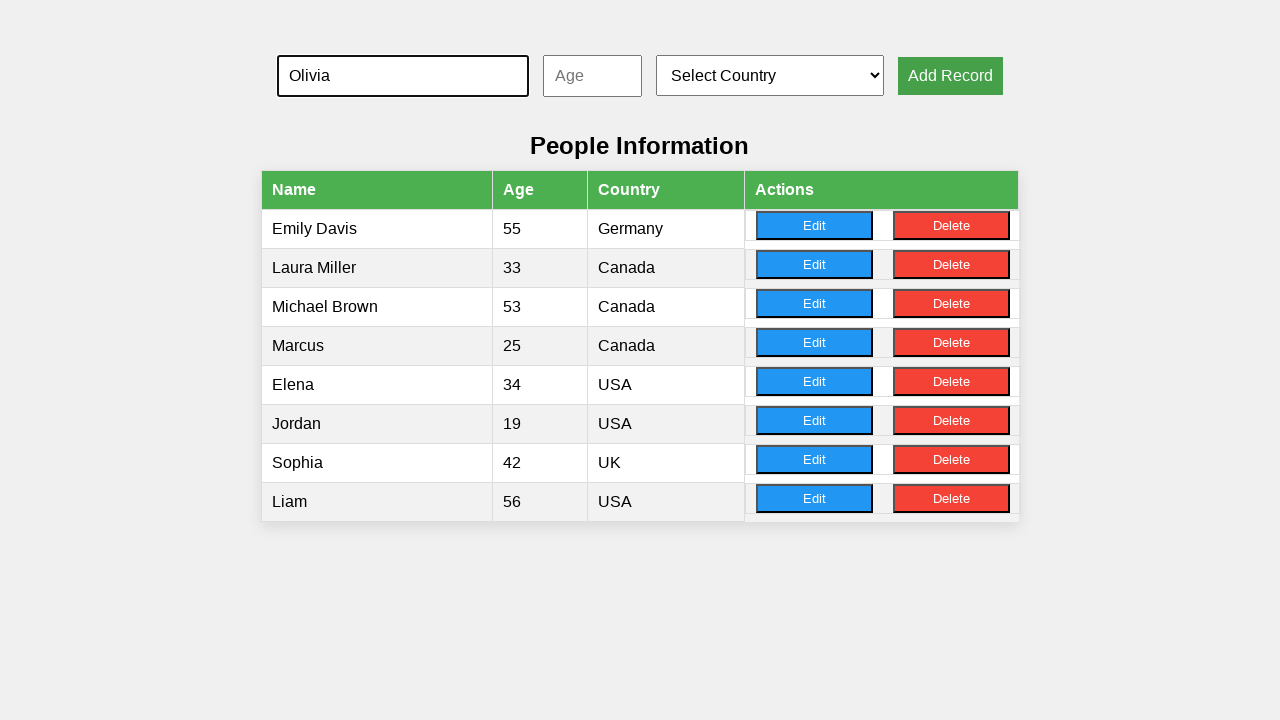

Filled age field with '28' for record 6 on #ageInput
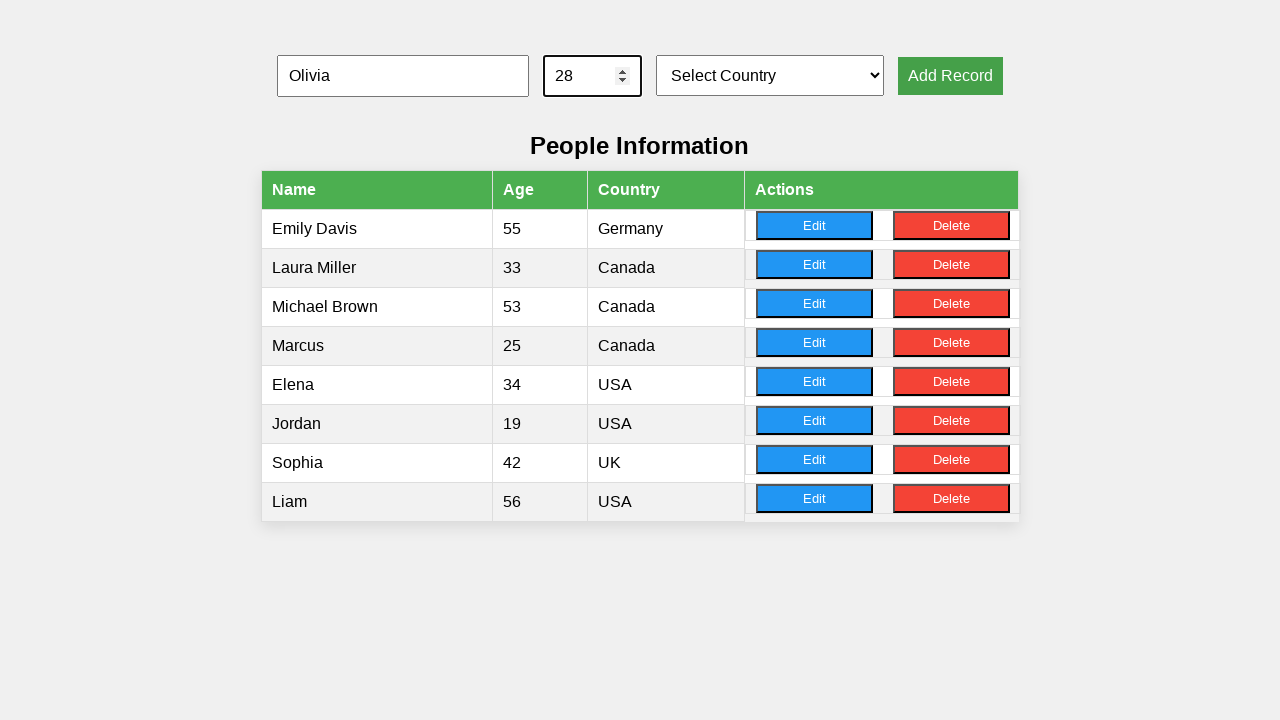

Selected country at index 4 from dropdown for record 6 on #countrySelect
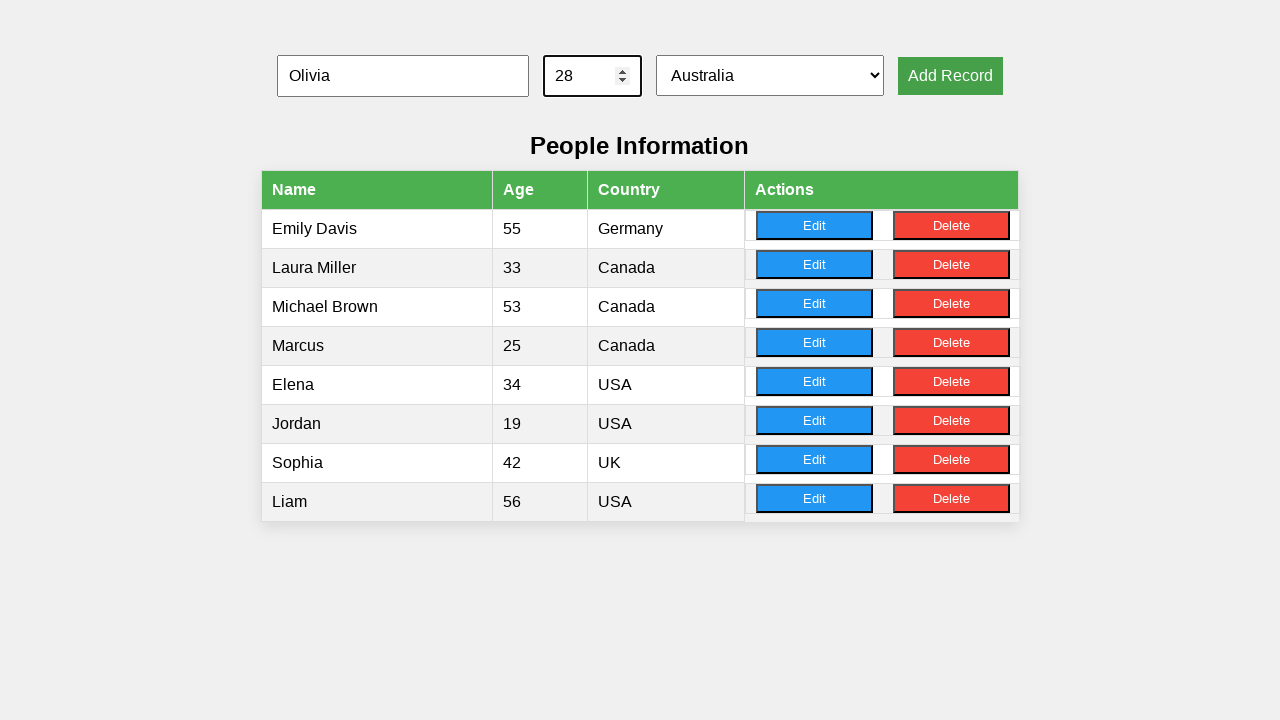

Clicked add record button for record 6 at (950, 76) on button[onclick='addRecord()']
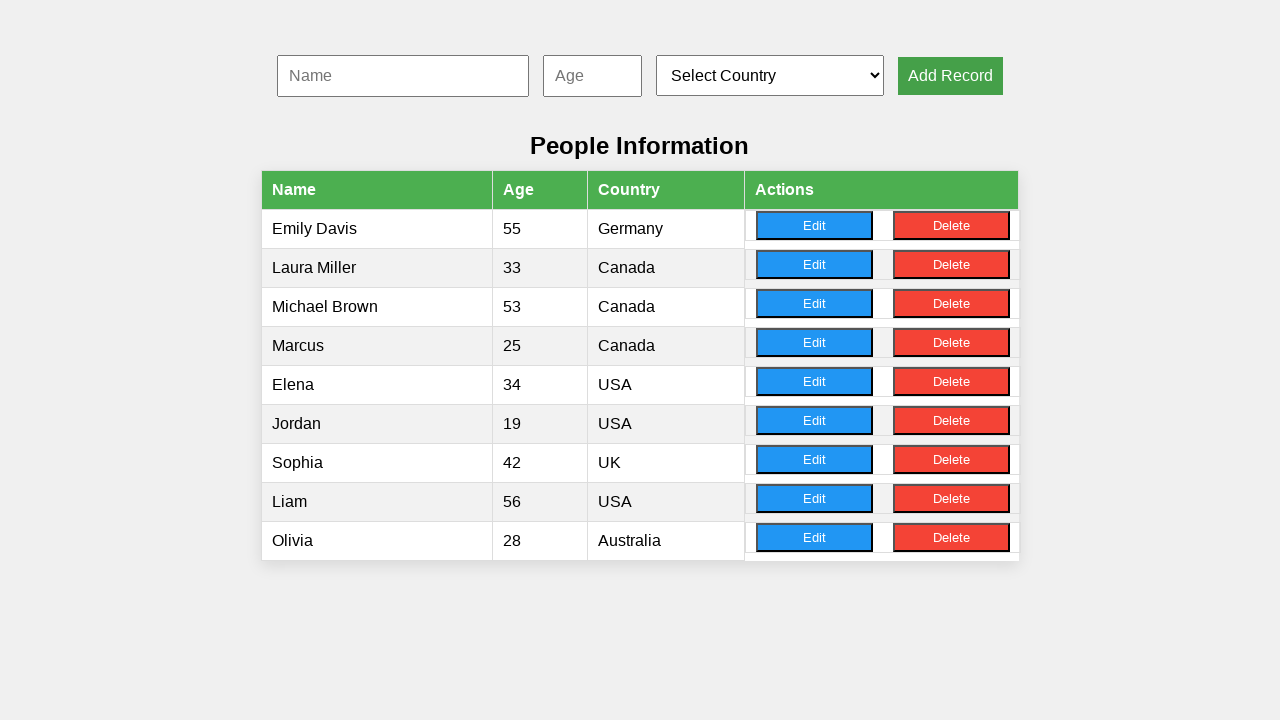

Filled name field with 'Noah' for record 7 on #nameInput
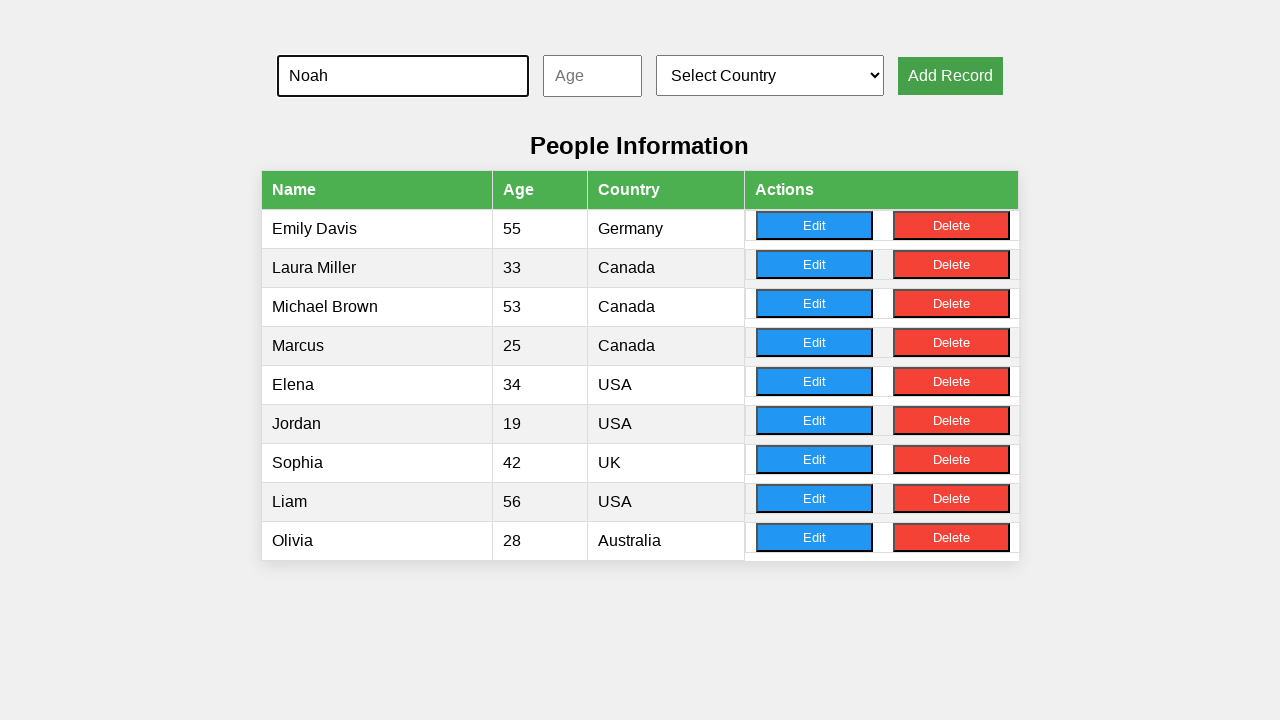

Filled age field with '31' for record 7 on #ageInput
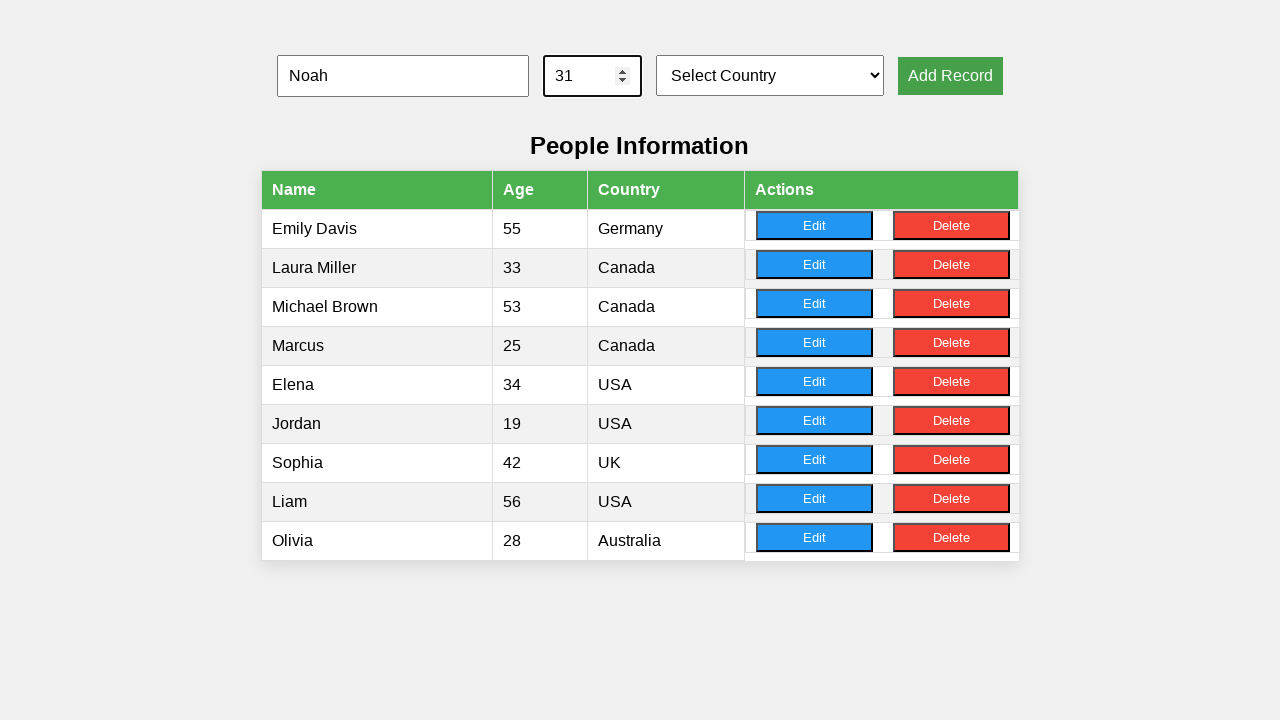

Selected country at index 3 from dropdown for record 7 on #countrySelect
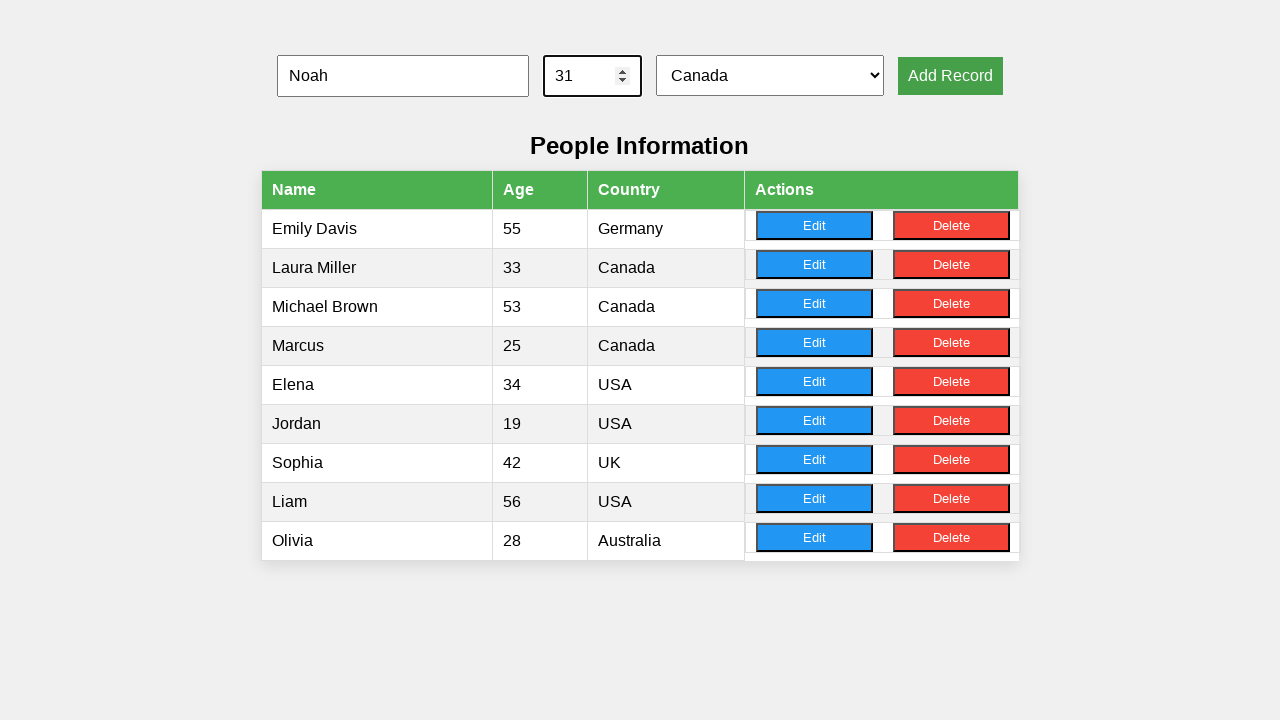

Clicked add record button for record 7 at (950, 76) on button[onclick='addRecord()']
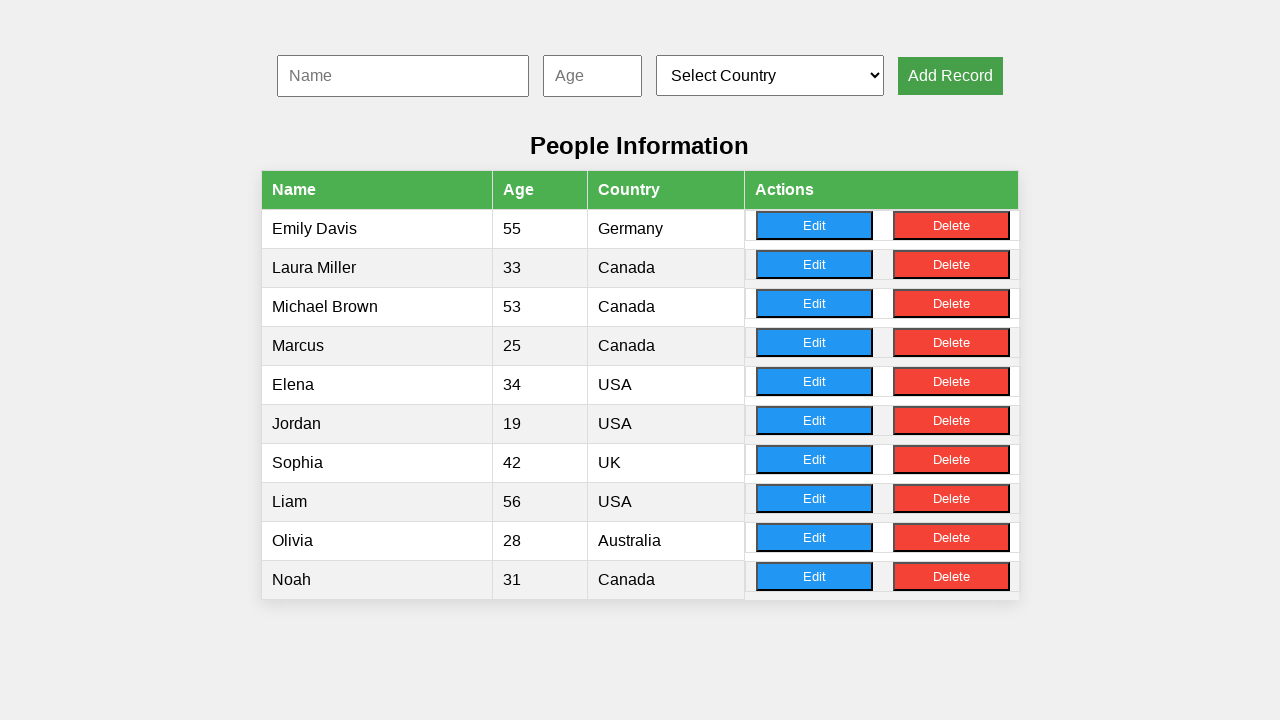

Filled name field with 'Emma' for record 8 on #nameInput
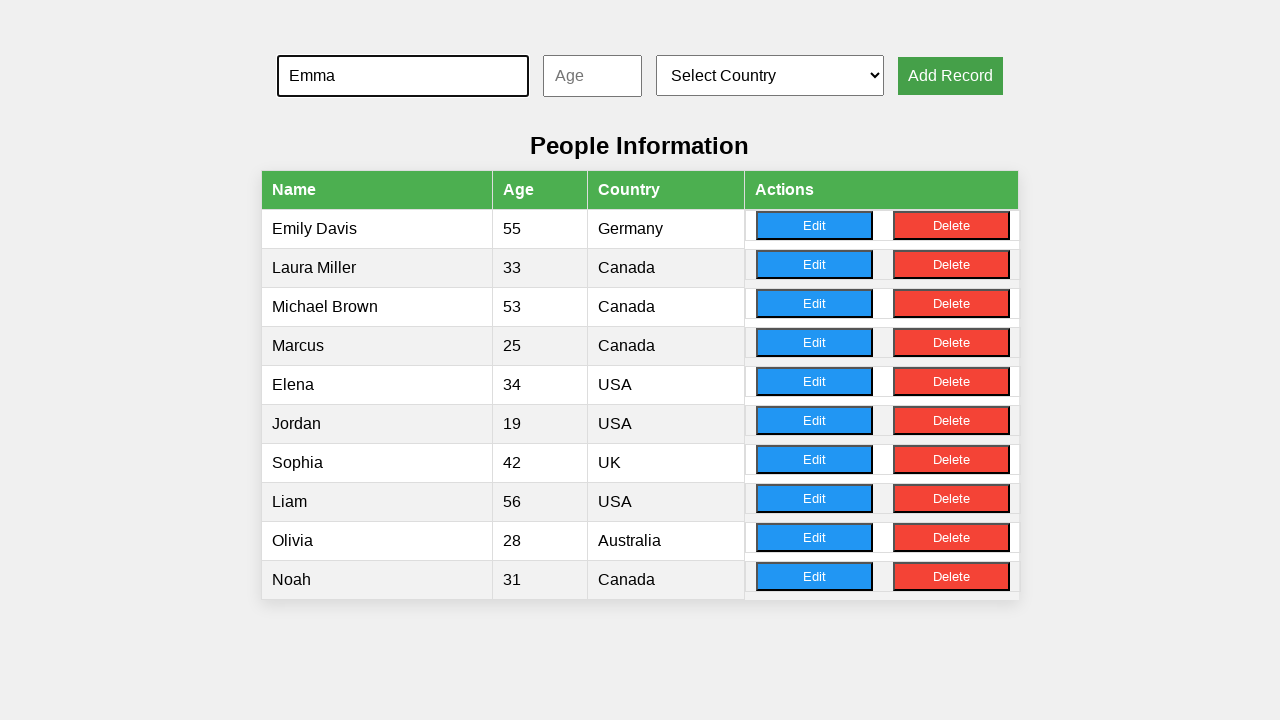

Filled age field with '45' for record 8 on #ageInput
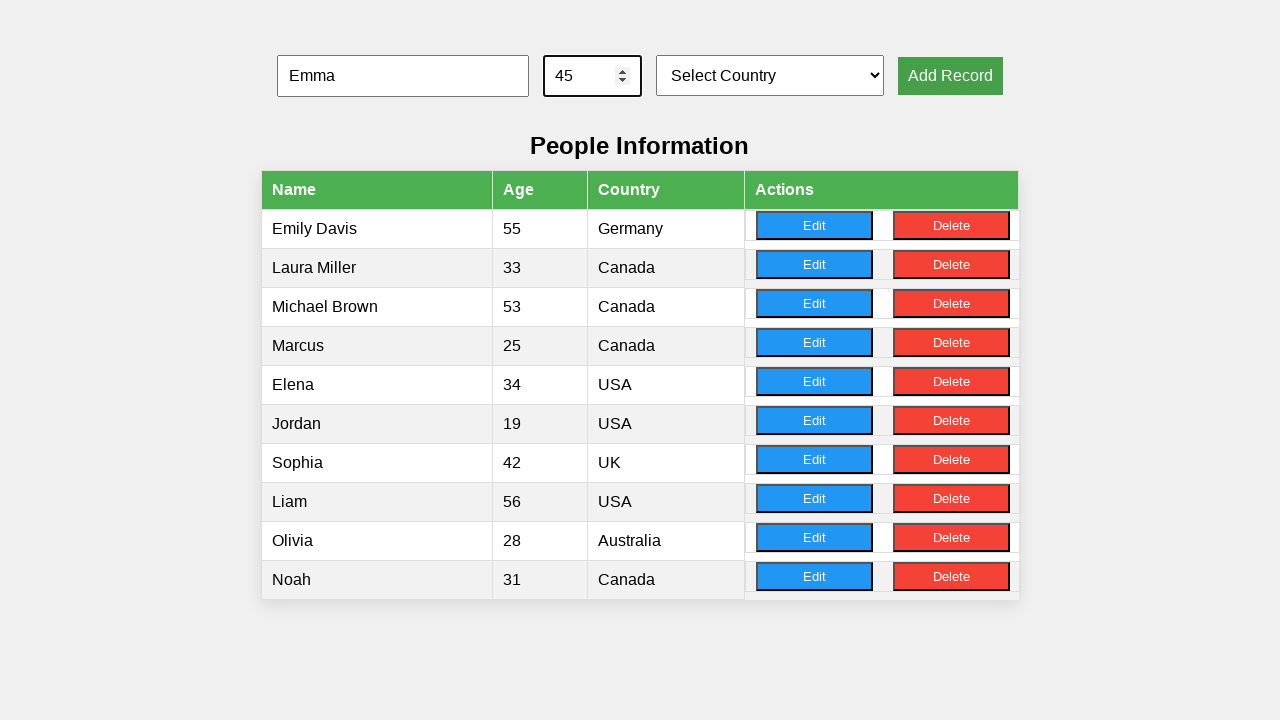

Selected country at index 3 from dropdown for record 8 on #countrySelect
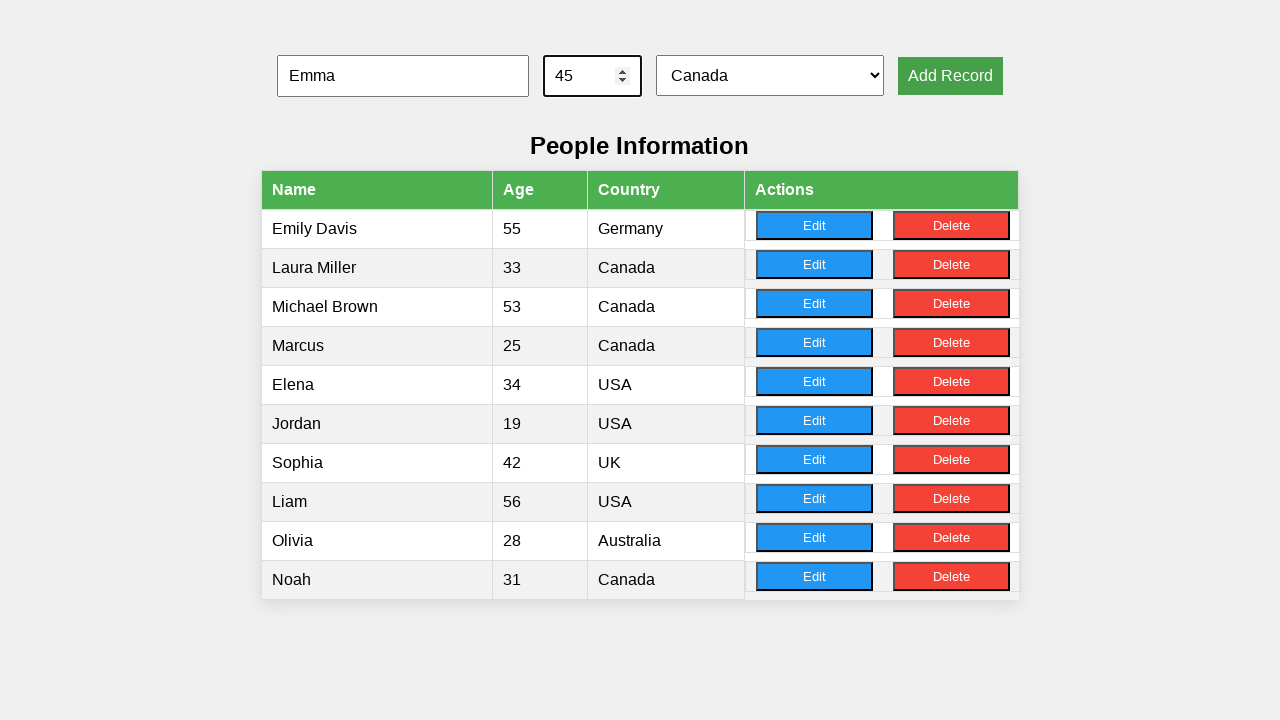

Clicked add record button for record 8 at (950, 76) on button[onclick='addRecord()']
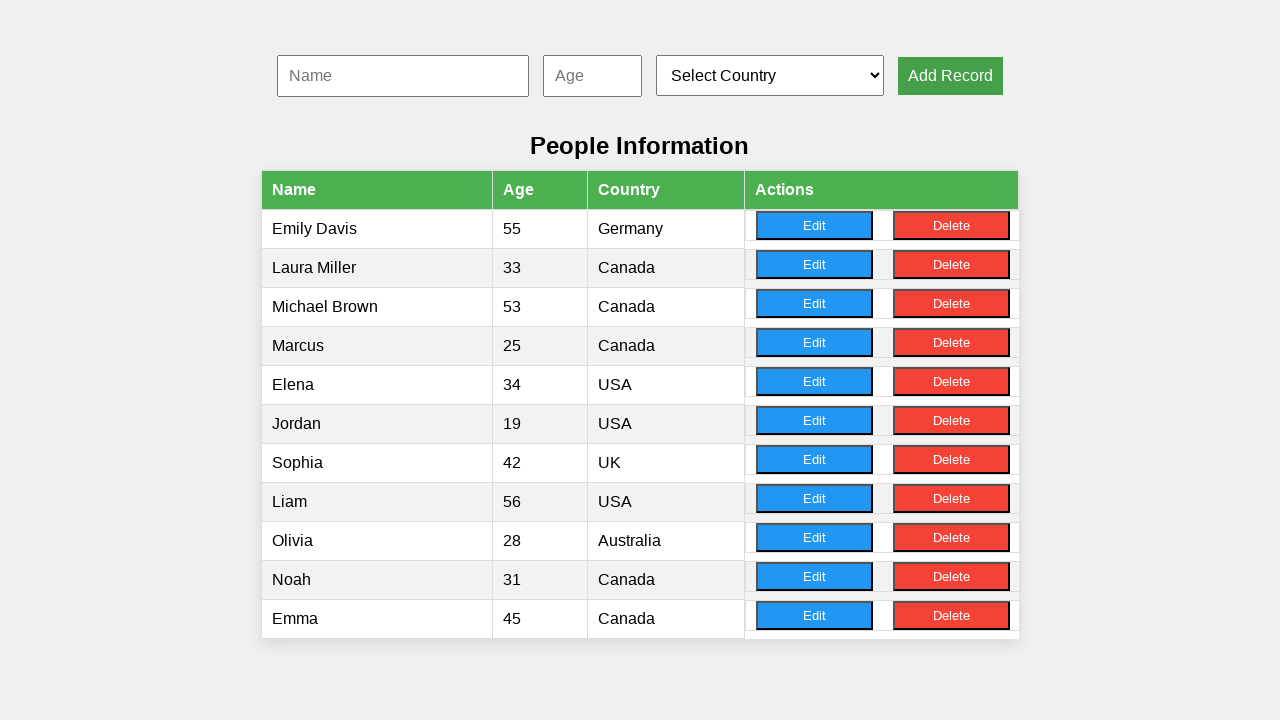

Filled name field with 'Aiden' for record 9 on #nameInput
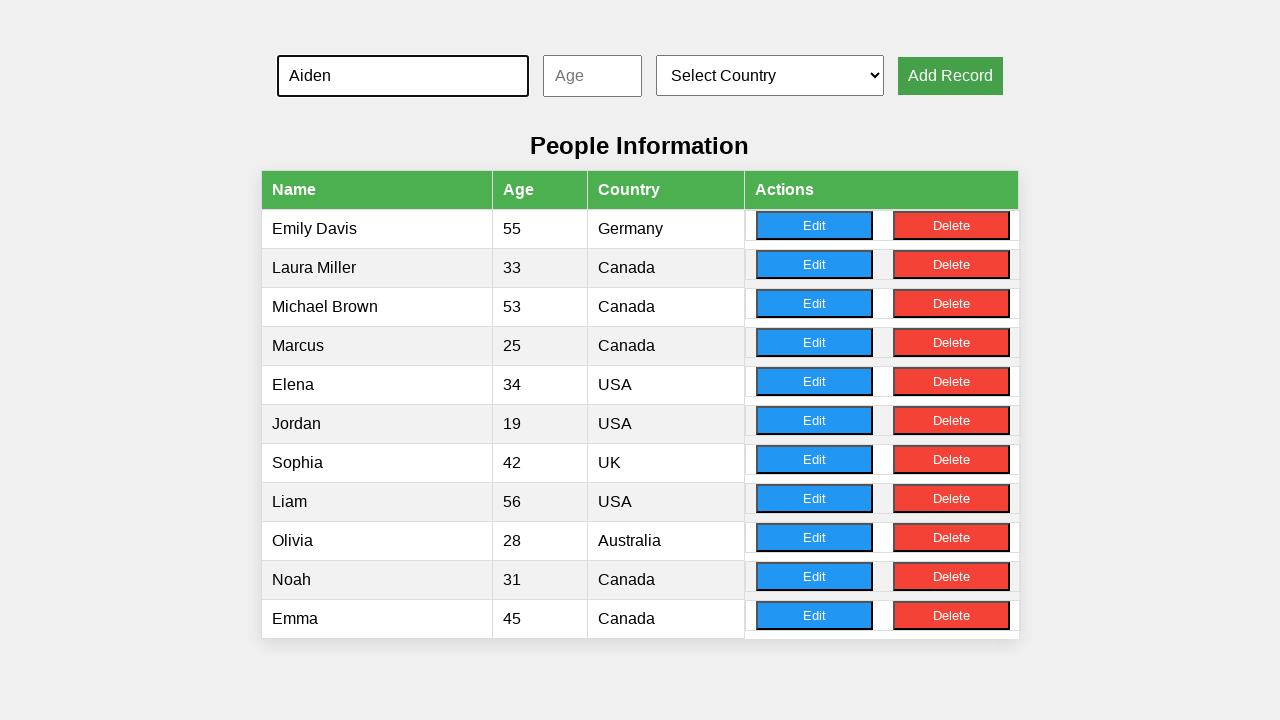

Filled age field with '22' for record 9 on #ageInput
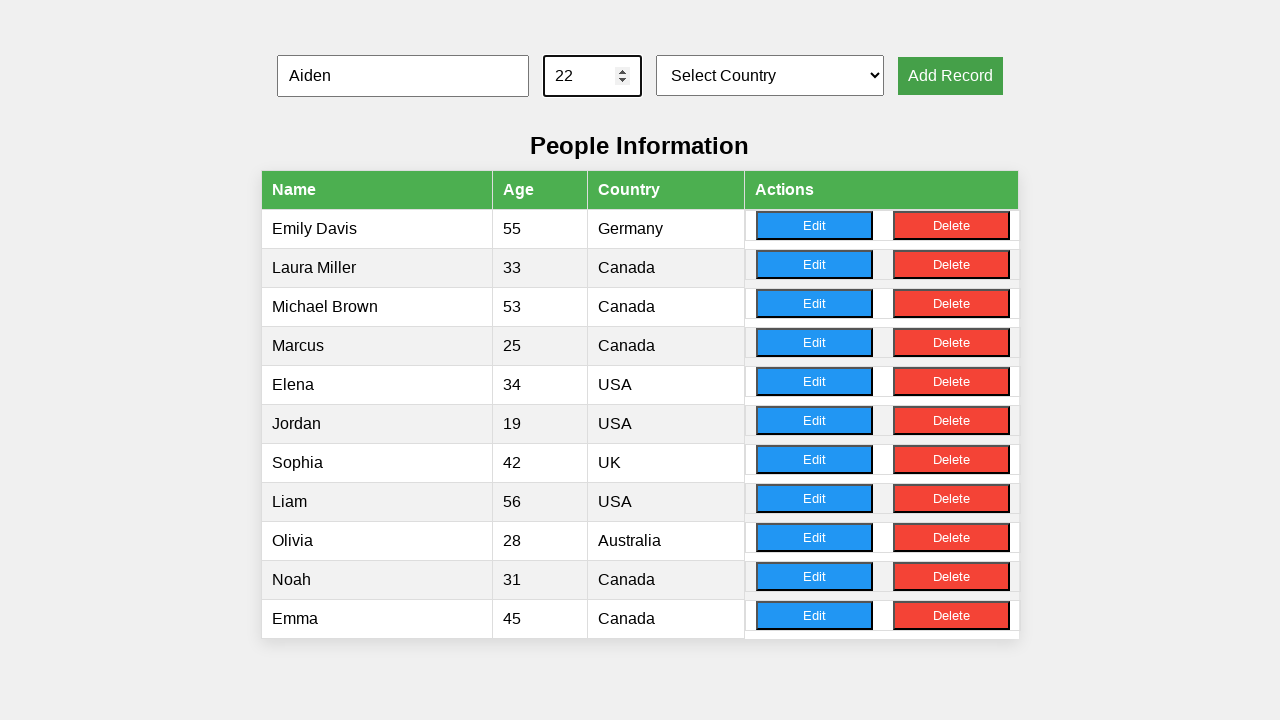

Selected country at index 5 from dropdown for record 9 on #countrySelect
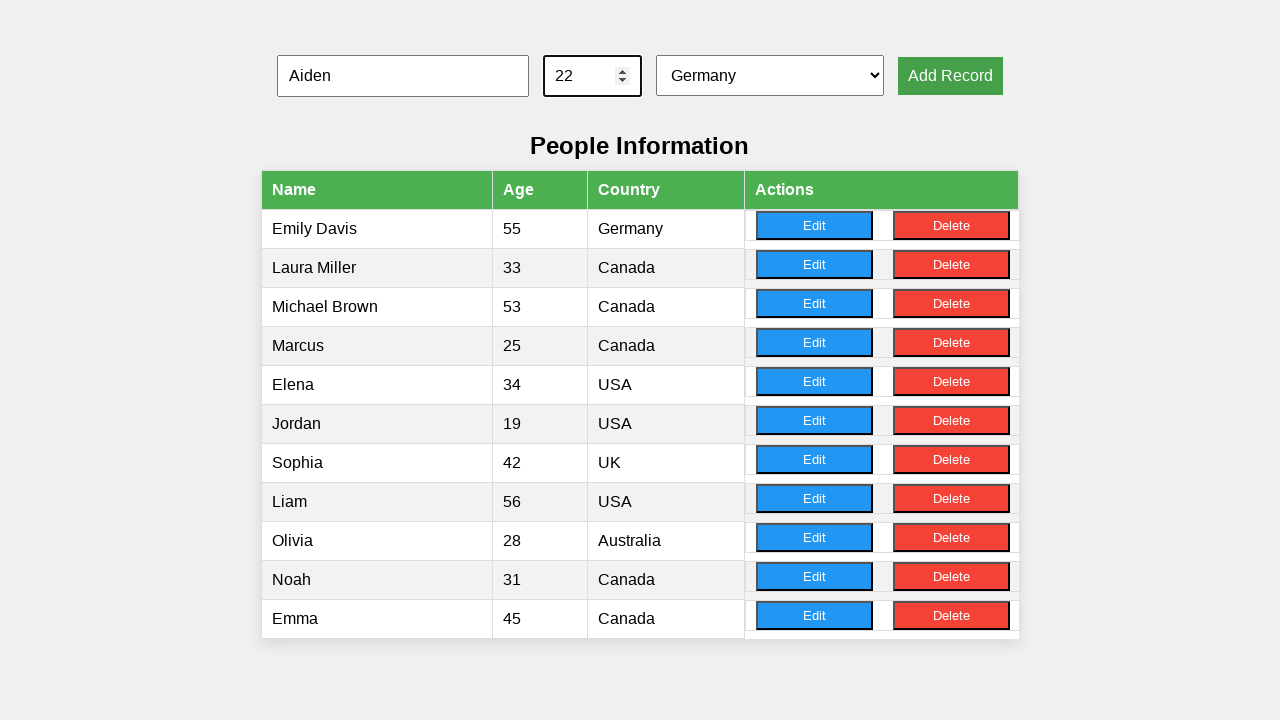

Clicked add record button for record 9 at (950, 76) on button[onclick='addRecord()']
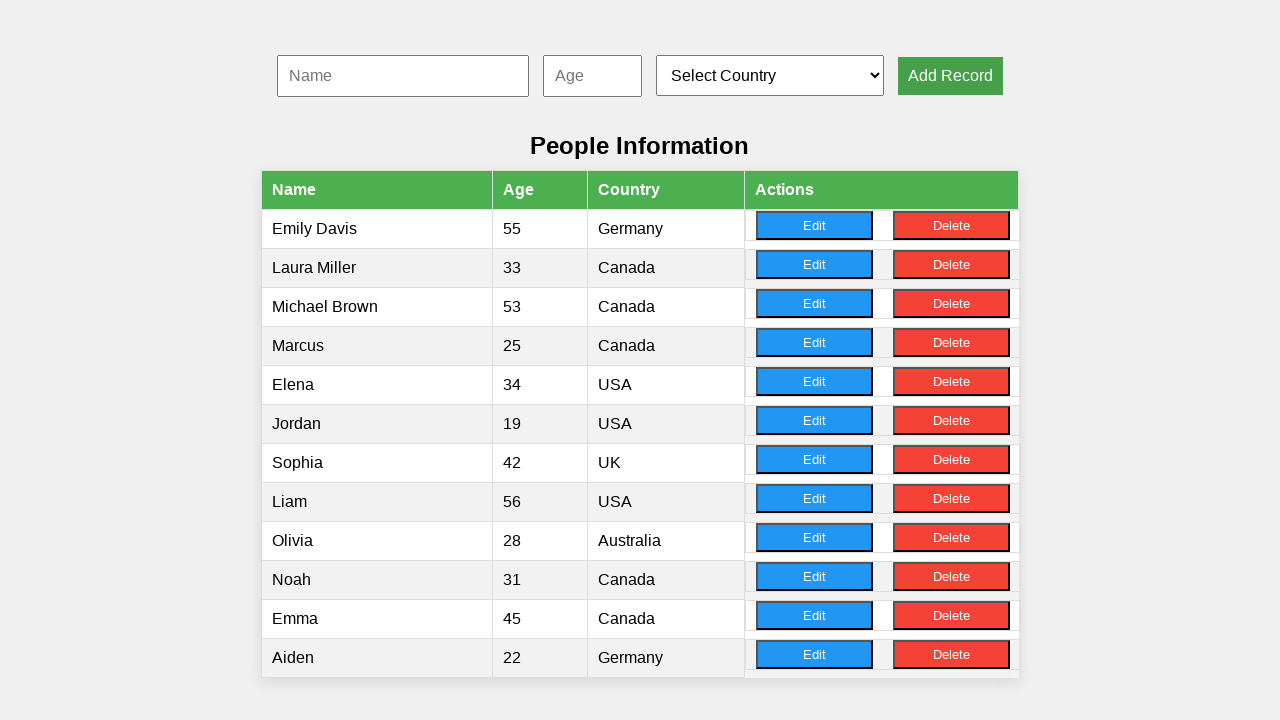

Filled name field with 'Isabella' for record 10 on #nameInput
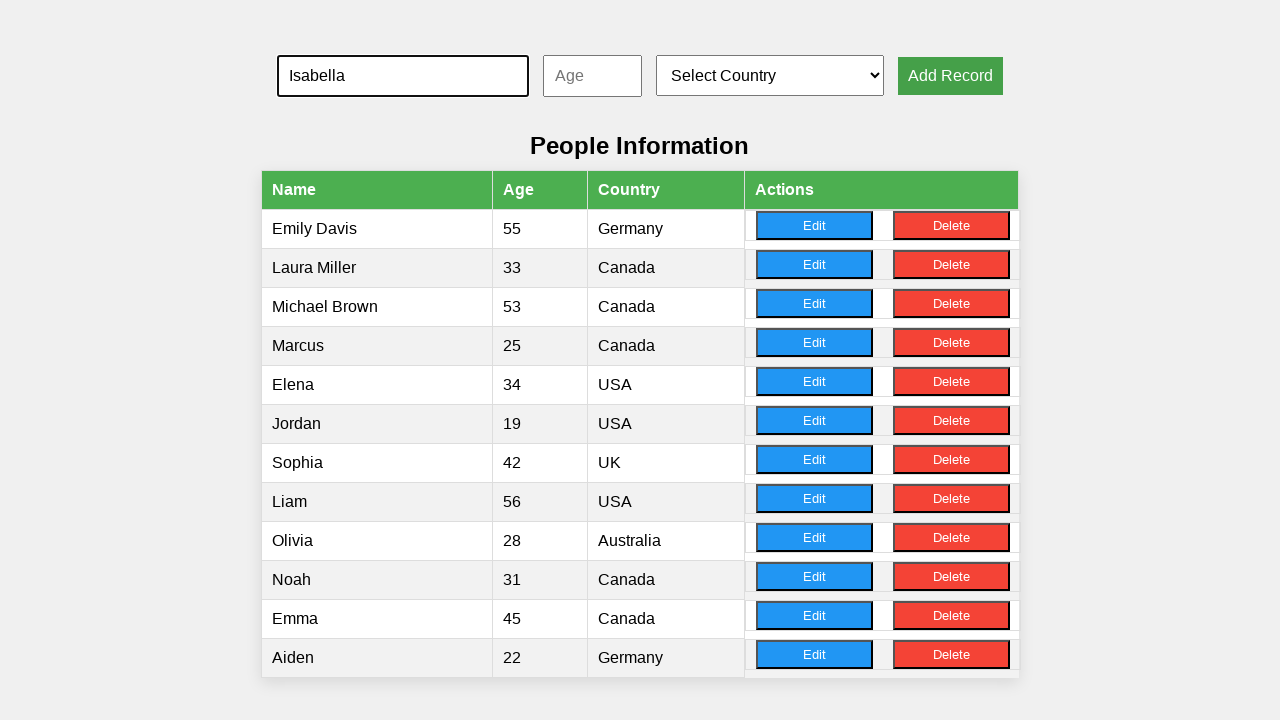

Filled age field with '38' for record 10 on #ageInput
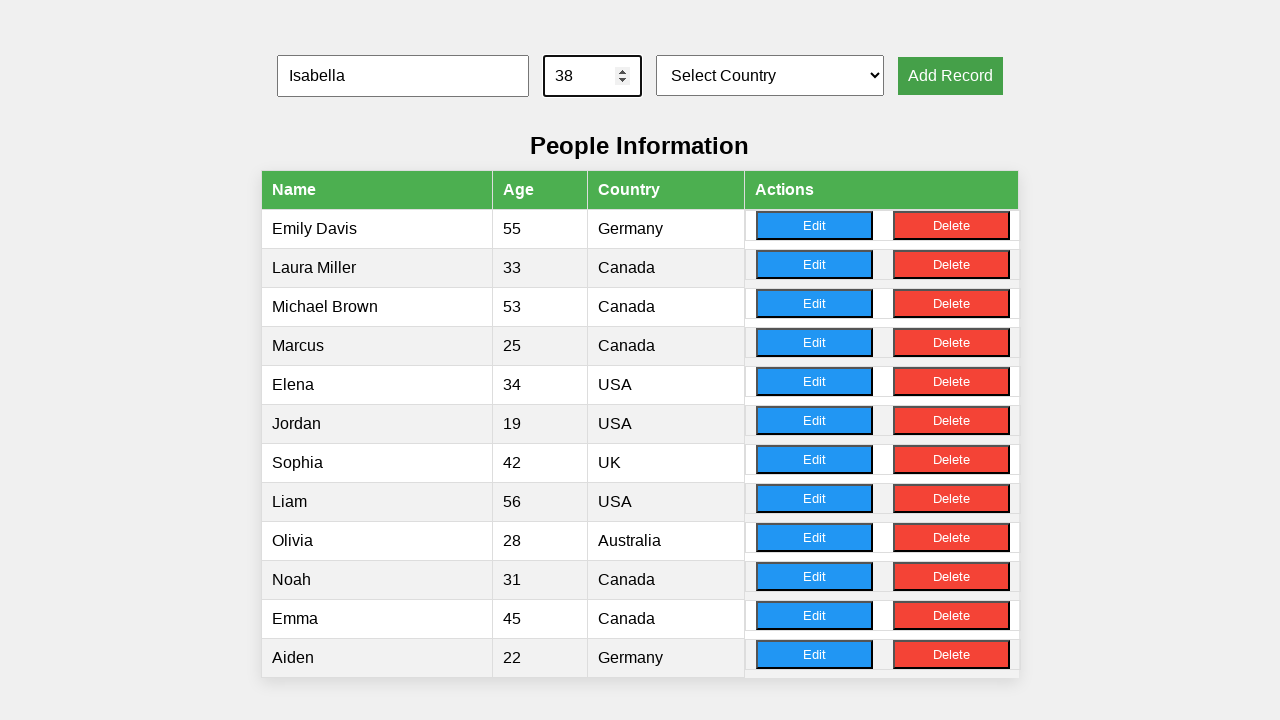

Selected country at index 4 from dropdown for record 10 on #countrySelect
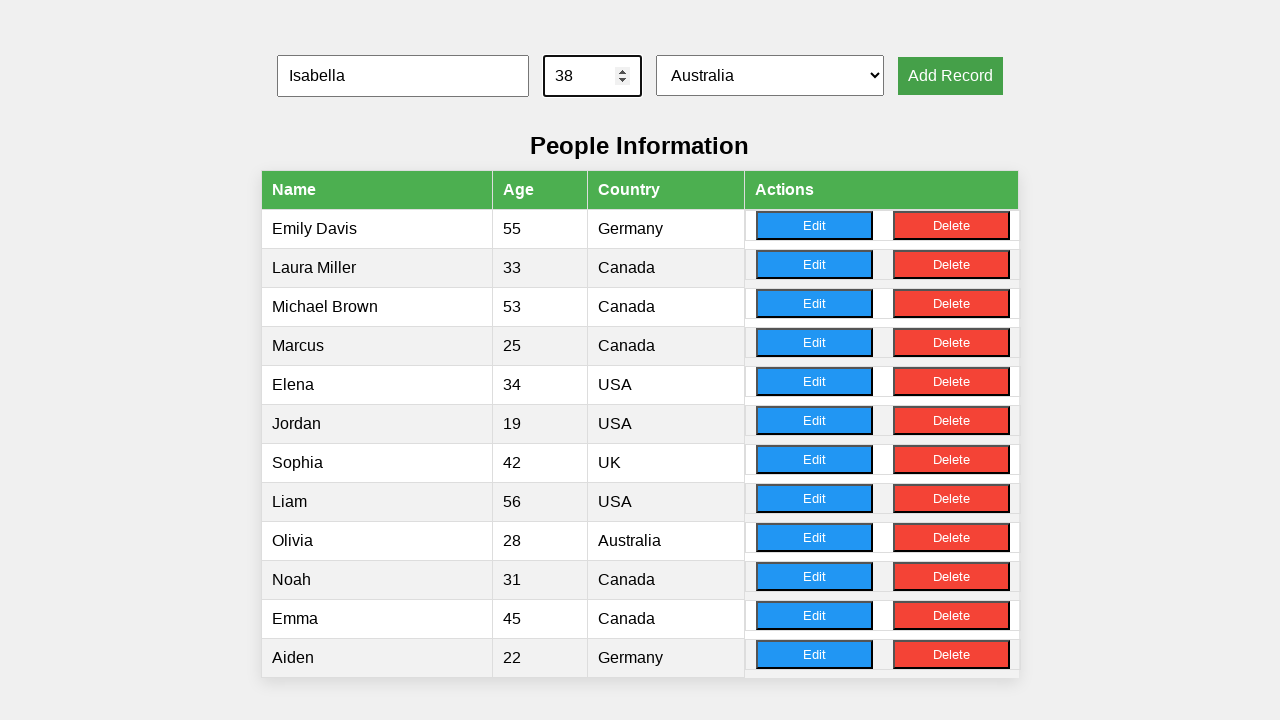

Clicked add record button for record 10 at (950, 76) on button[onclick='addRecord()']
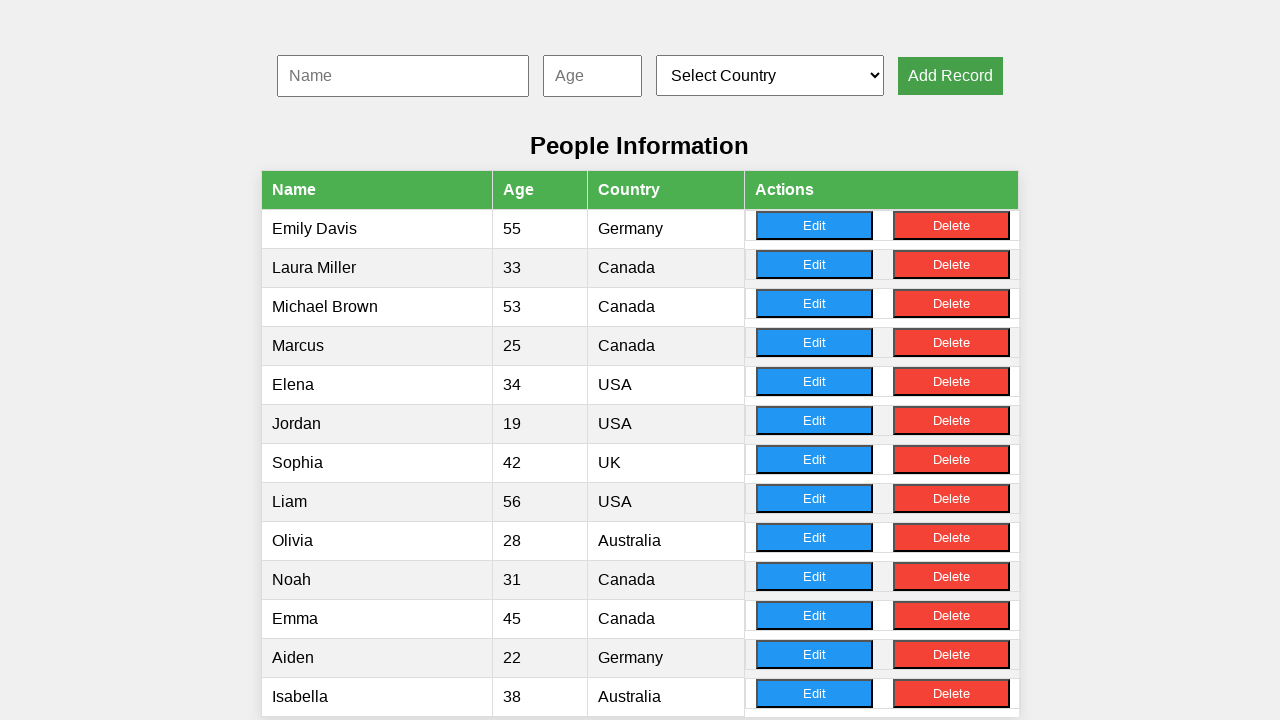

Verified all 10 records are displayed in the table
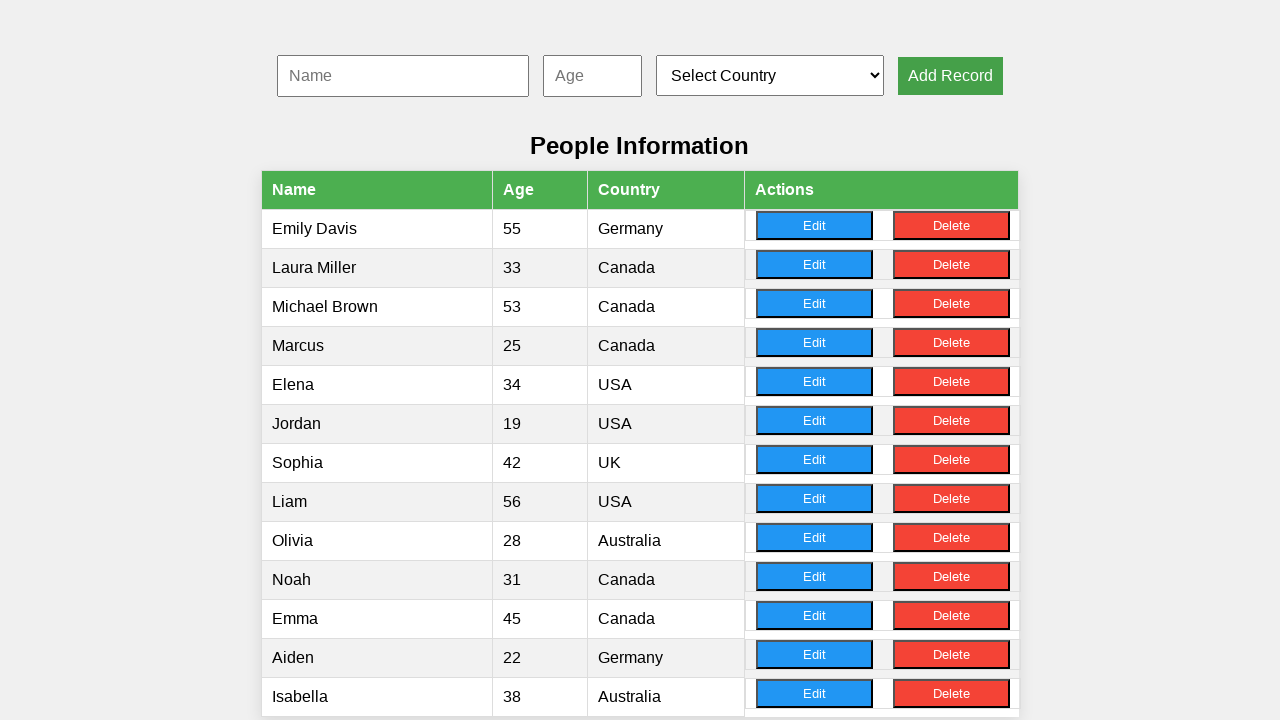

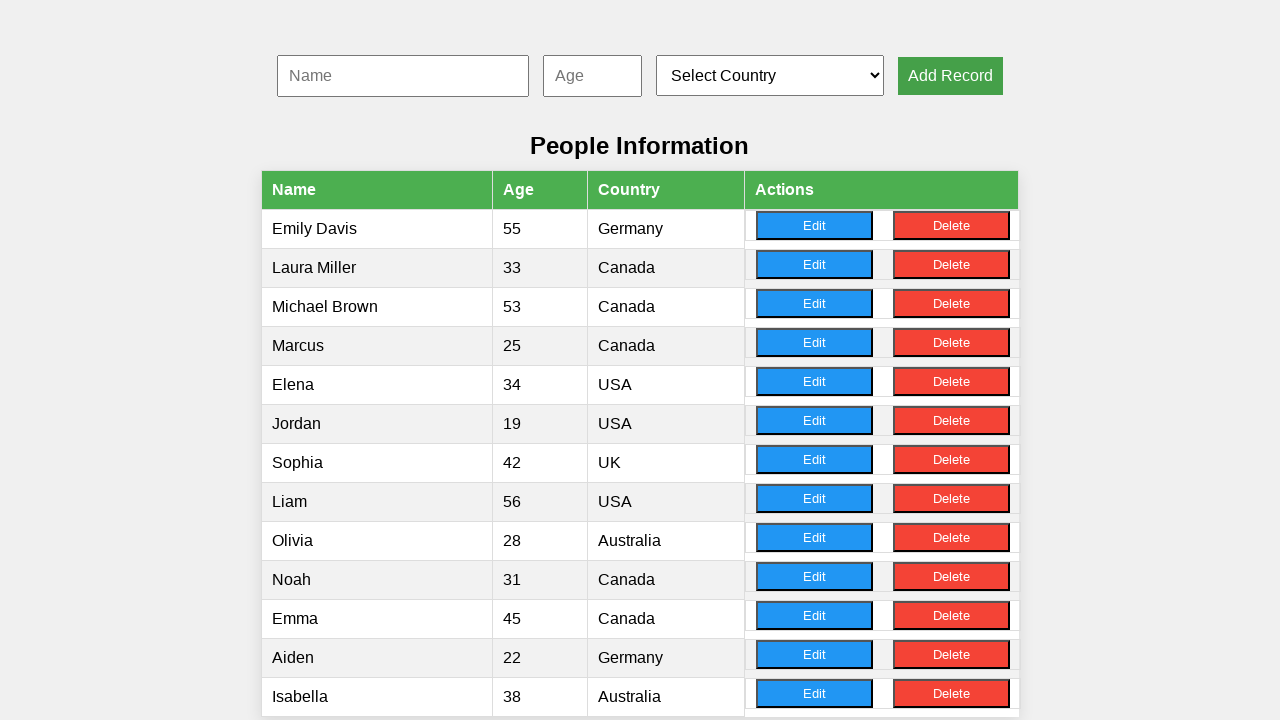